Navigates to IT Bootcamp website, scrolls to a carousel section, and verifies that carousel images are accessible by checking their HTTP status codes

Starting URL: https://itbootcamp.rs/

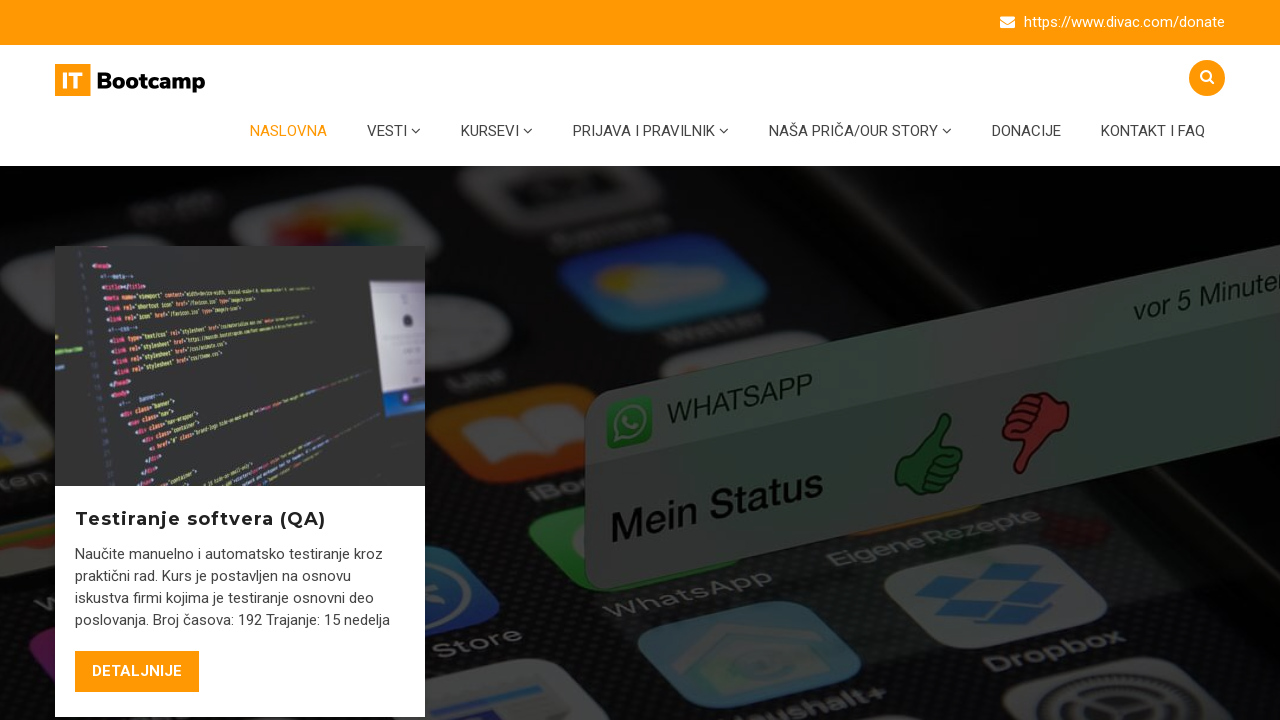

Scrolled to slider background element
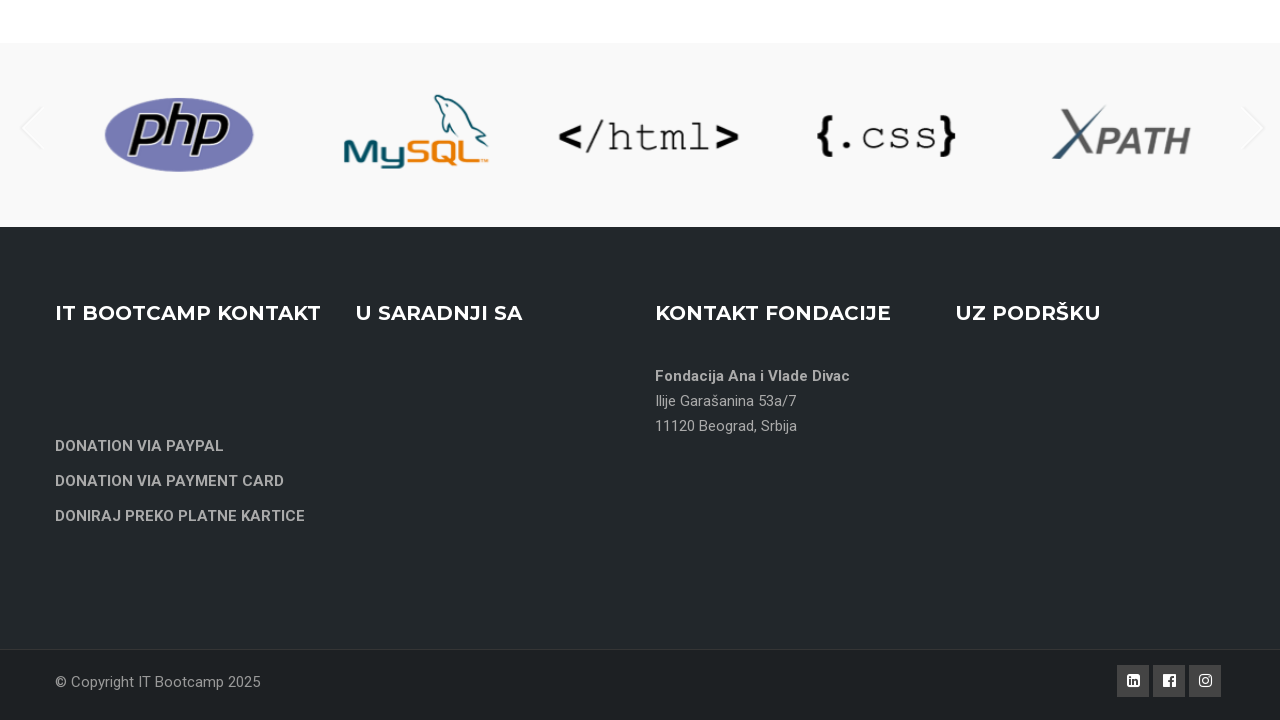

Retrieved all carousel item images
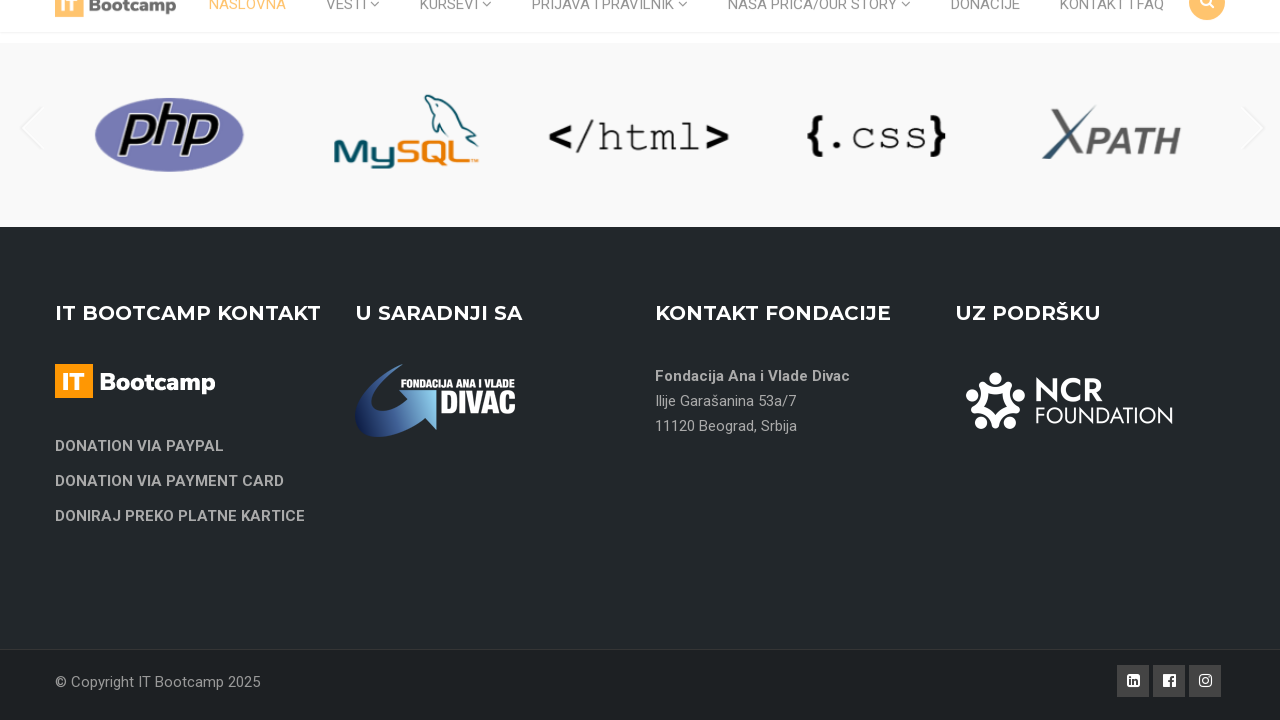

Retrieved image source attribute: https://itbootcamp.rs/wp-content/uploads/2018/03/logo_xpath.png
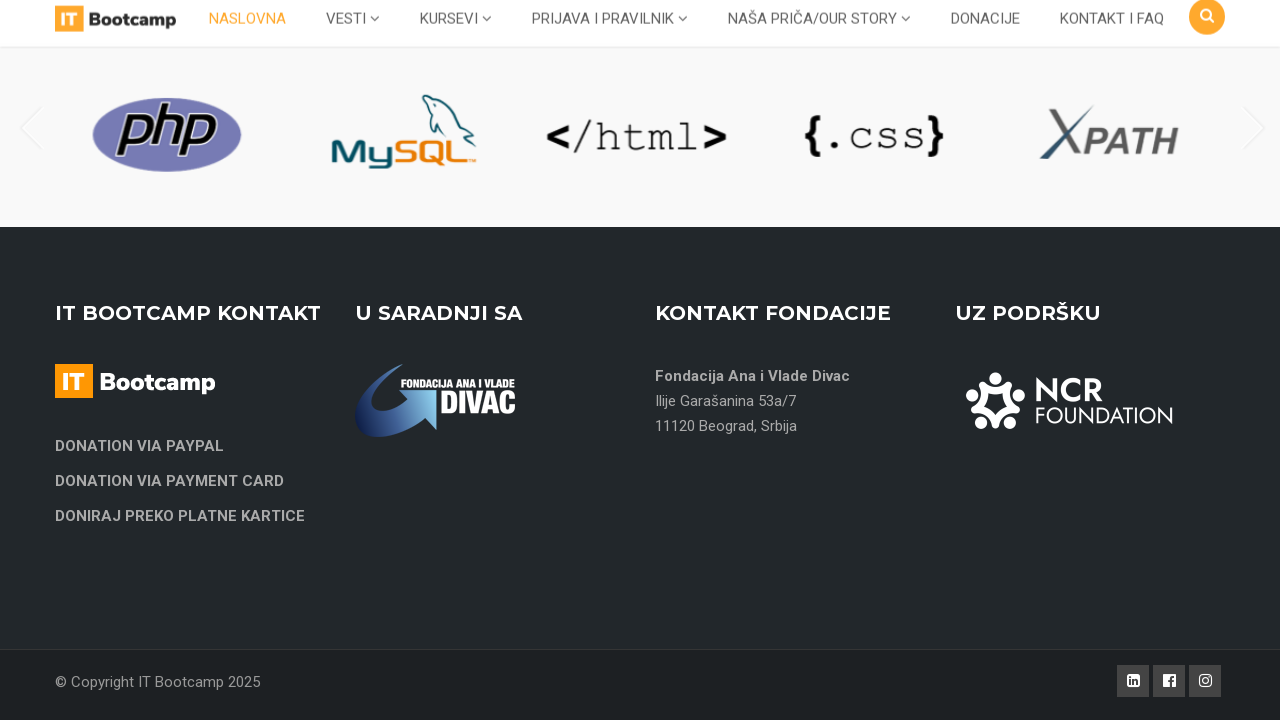

Checked HTTP status for image https://itbootcamp.rs/wp-content/uploads/2018/03/logo_xpath.png: 200
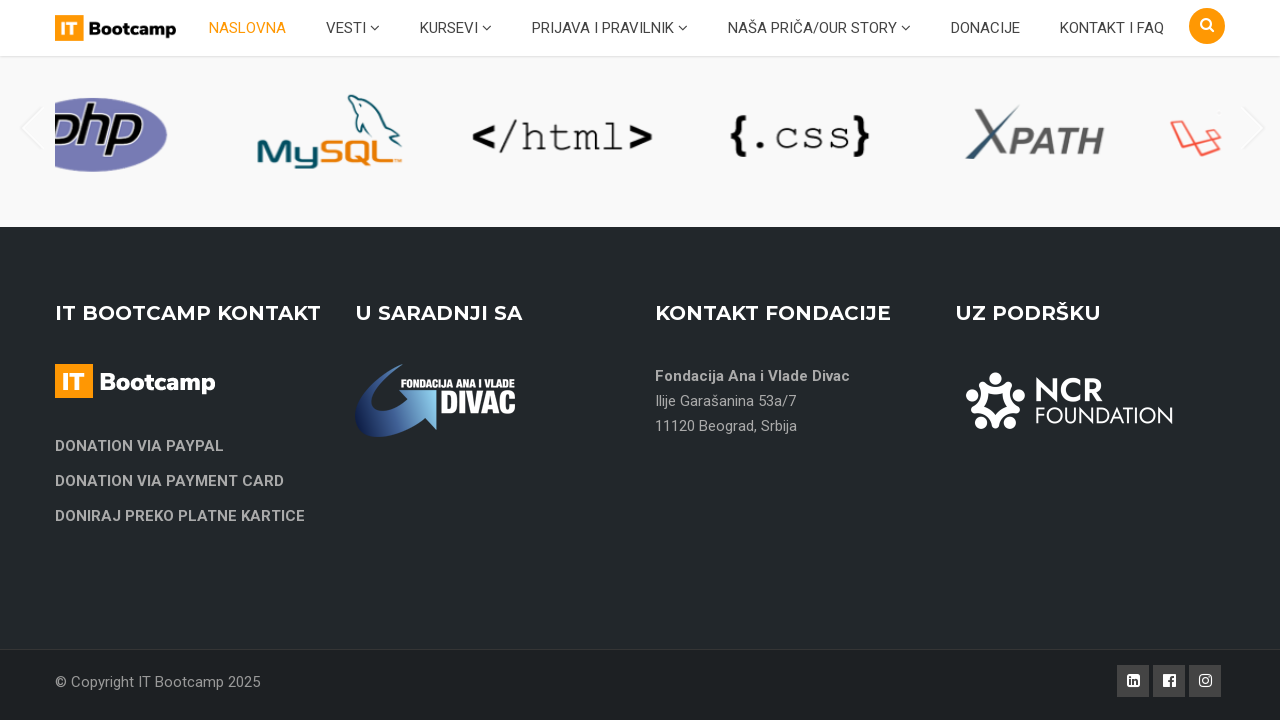

Verified image https://itbootcamp.rs/wp-content/uploads/2018/03/logo_xpath.png is accessible (status 200)
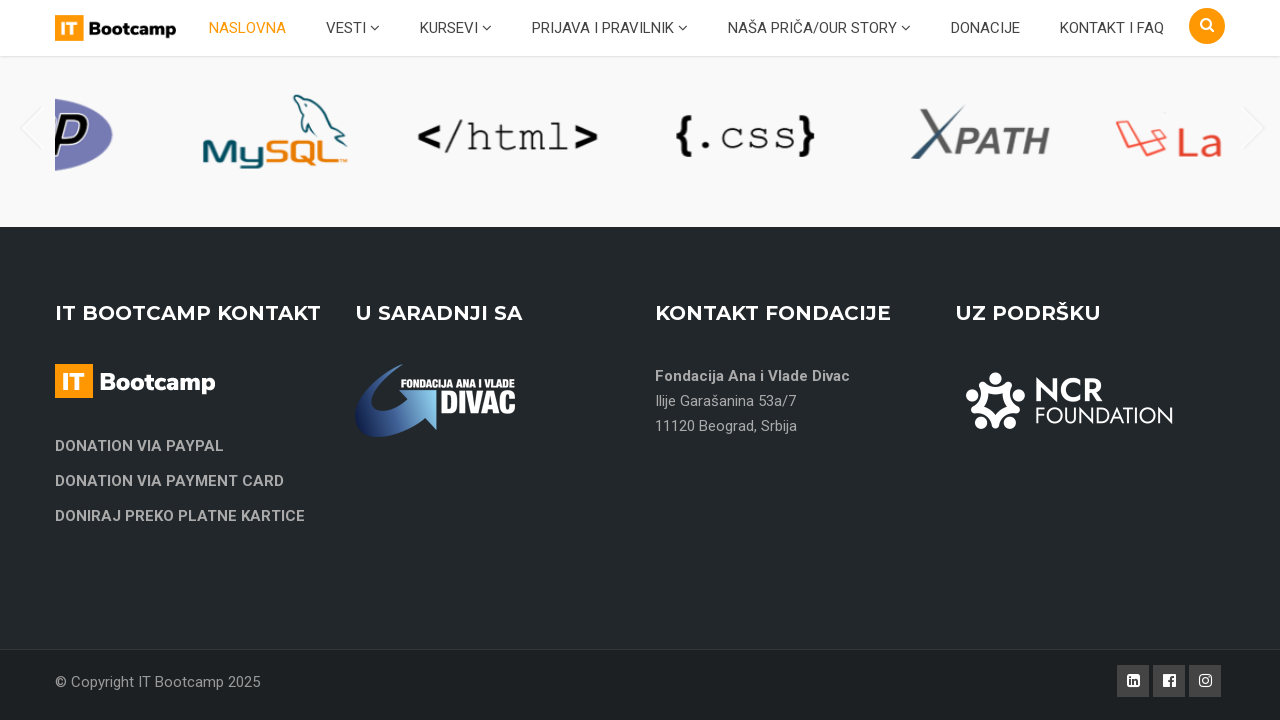

Retrieved image source attribute: https://itbootcamp.rs/wp-content/uploads/2018/03/Webp.net-resizeimage-3.png
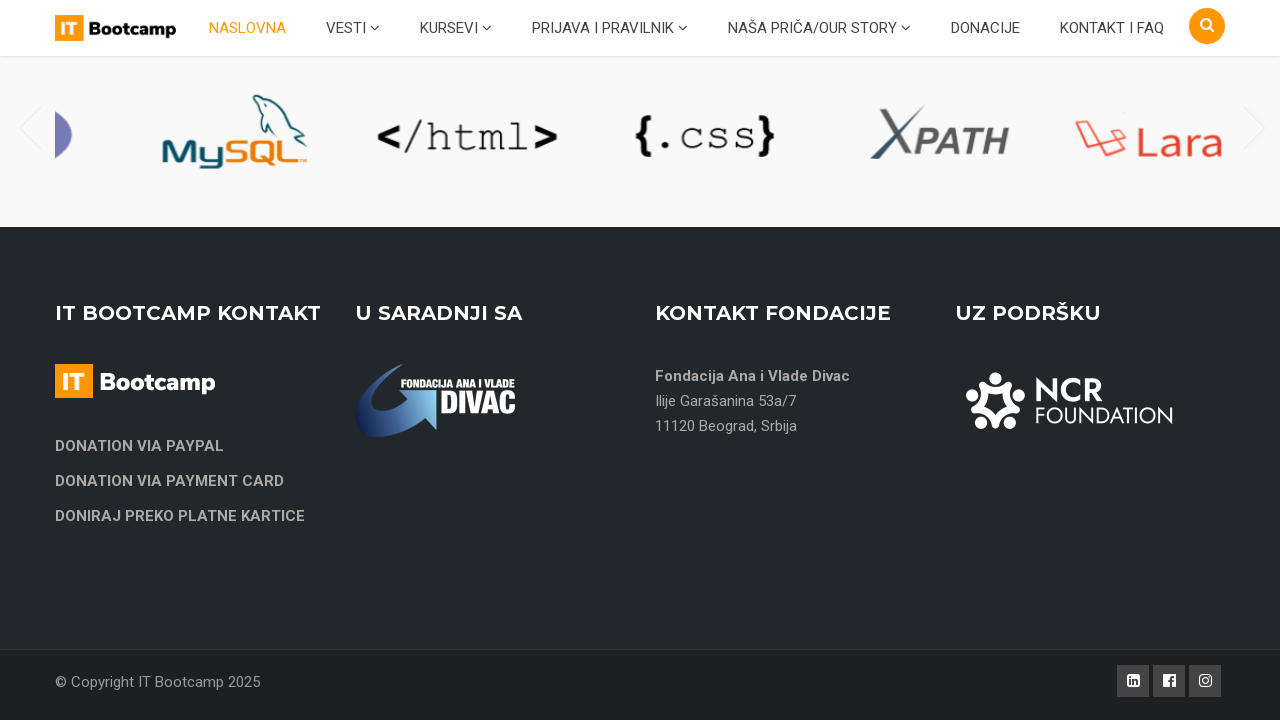

Checked HTTP status for image https://itbootcamp.rs/wp-content/uploads/2018/03/Webp.net-resizeimage-3.png: 200
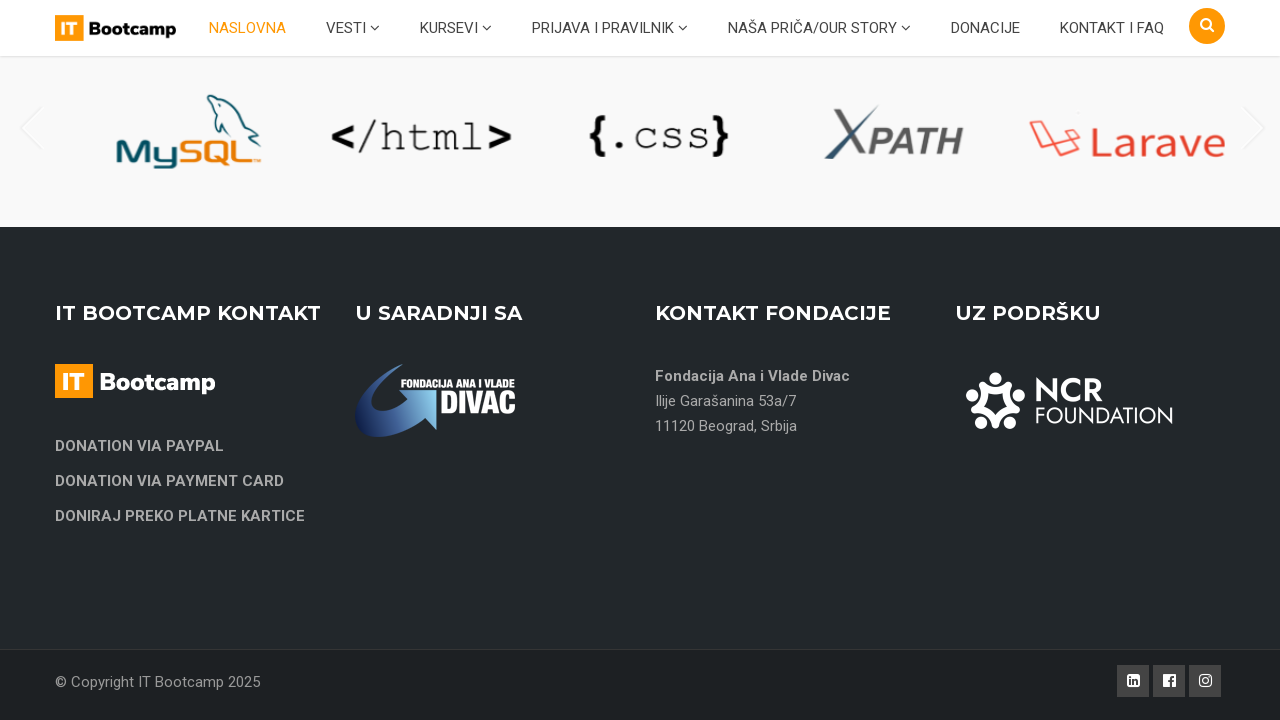

Verified image https://itbootcamp.rs/wp-content/uploads/2018/03/Webp.net-resizeimage-3.png is accessible (status 200)
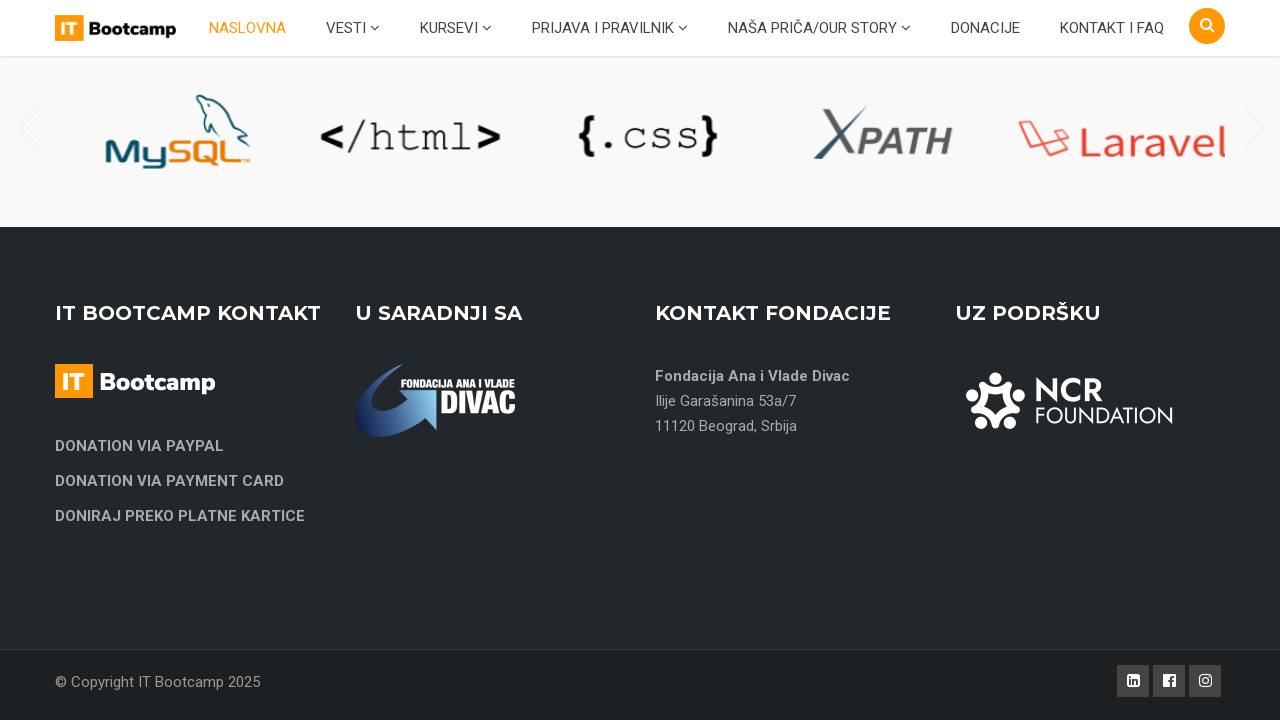

Retrieved image source attribute: https://itbootcamp.rs/wp-content/uploads/2018/03/logo_git.png
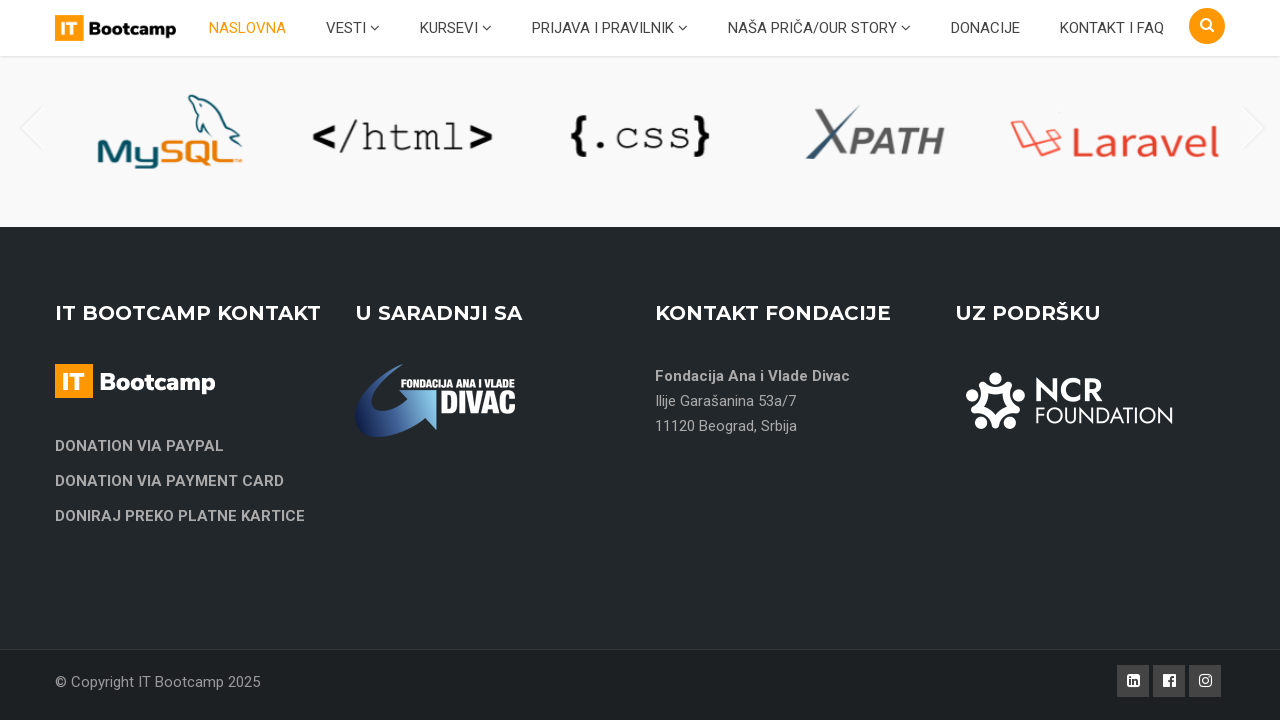

Checked HTTP status for image https://itbootcamp.rs/wp-content/uploads/2018/03/logo_git.png: 200
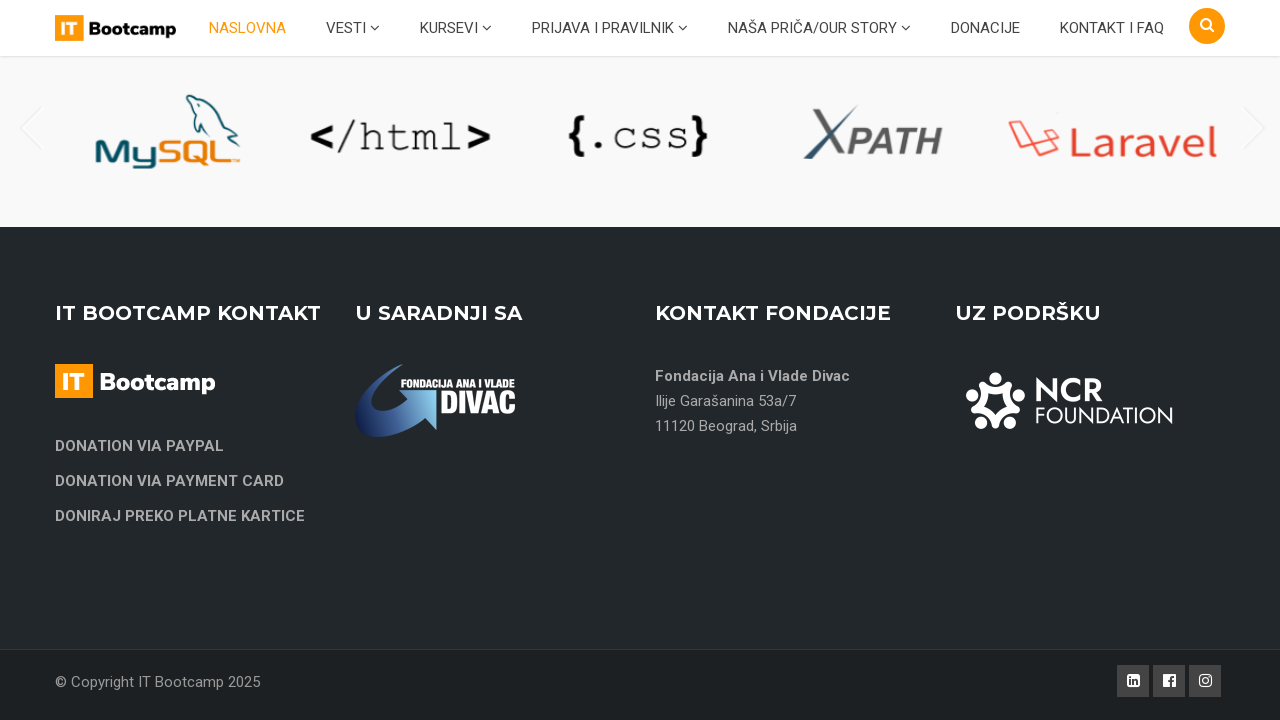

Verified image https://itbootcamp.rs/wp-content/uploads/2018/03/logo_git.png is accessible (status 200)
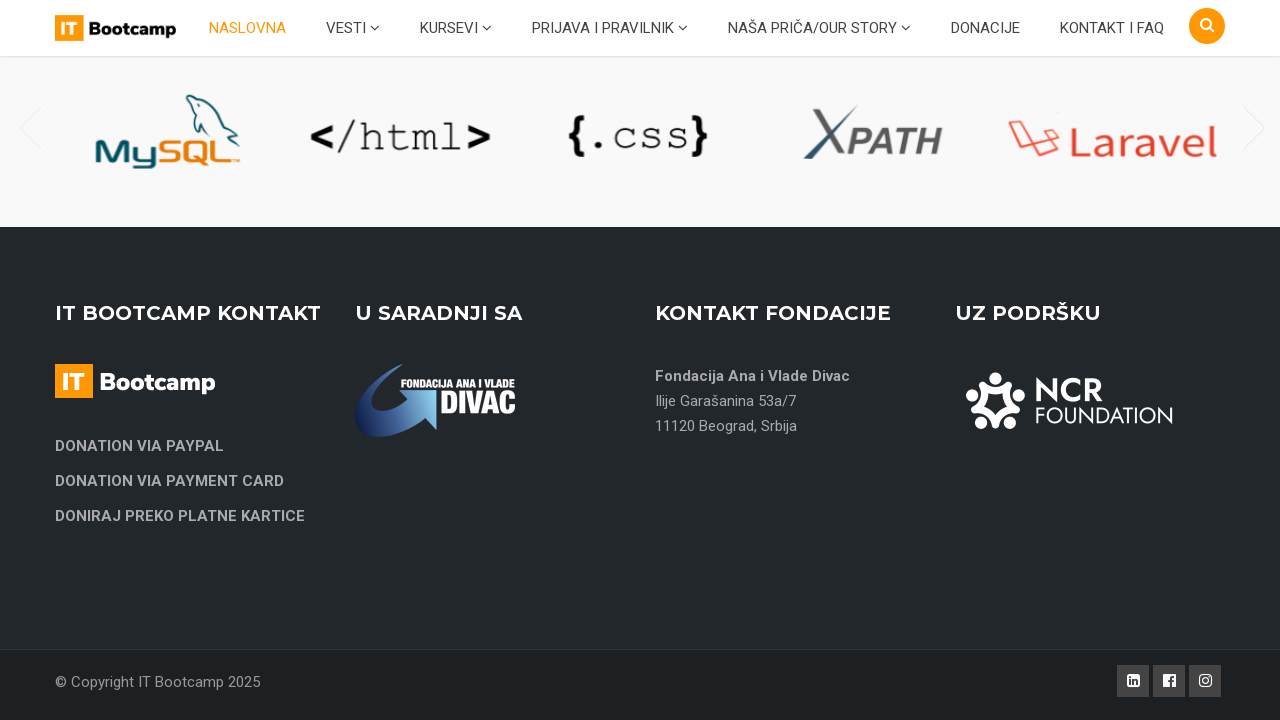

Retrieved image source attribute: https://itbootcamp.rs/wp-content/uploads/2018/03/Webp.net-resizeimage-1.png
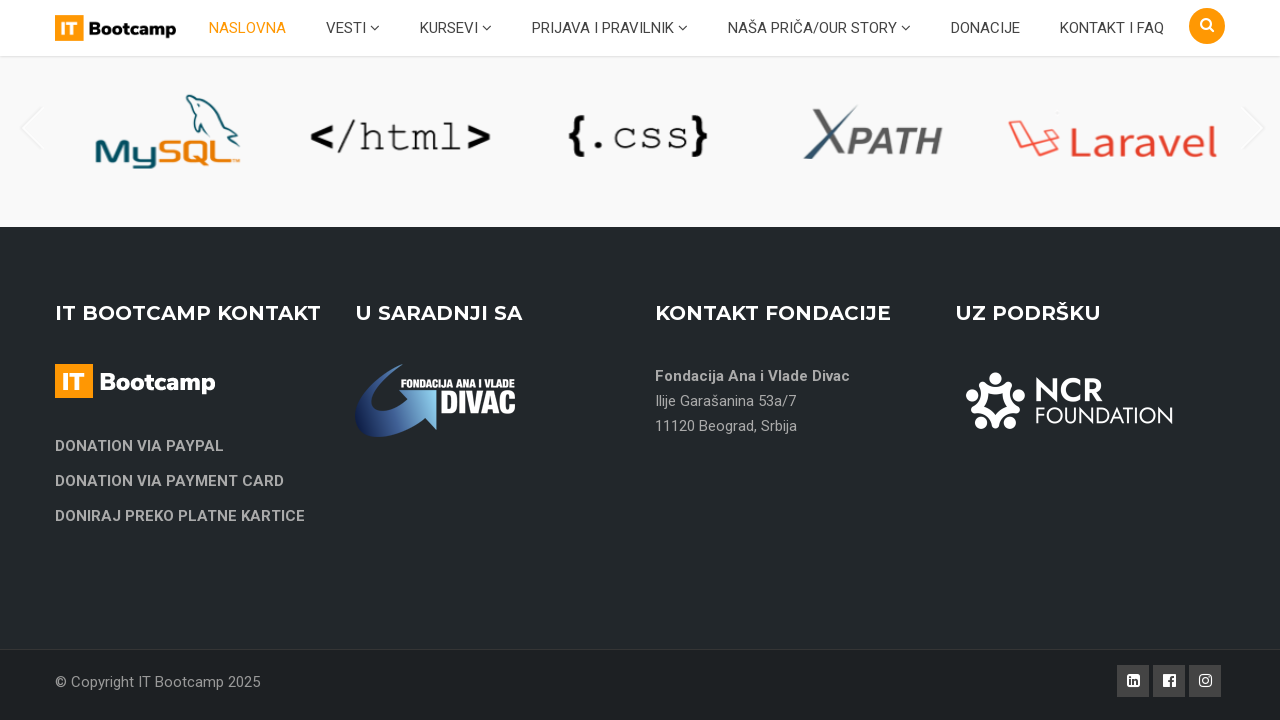

Checked HTTP status for image https://itbootcamp.rs/wp-content/uploads/2018/03/Webp.net-resizeimage-1.png: 200
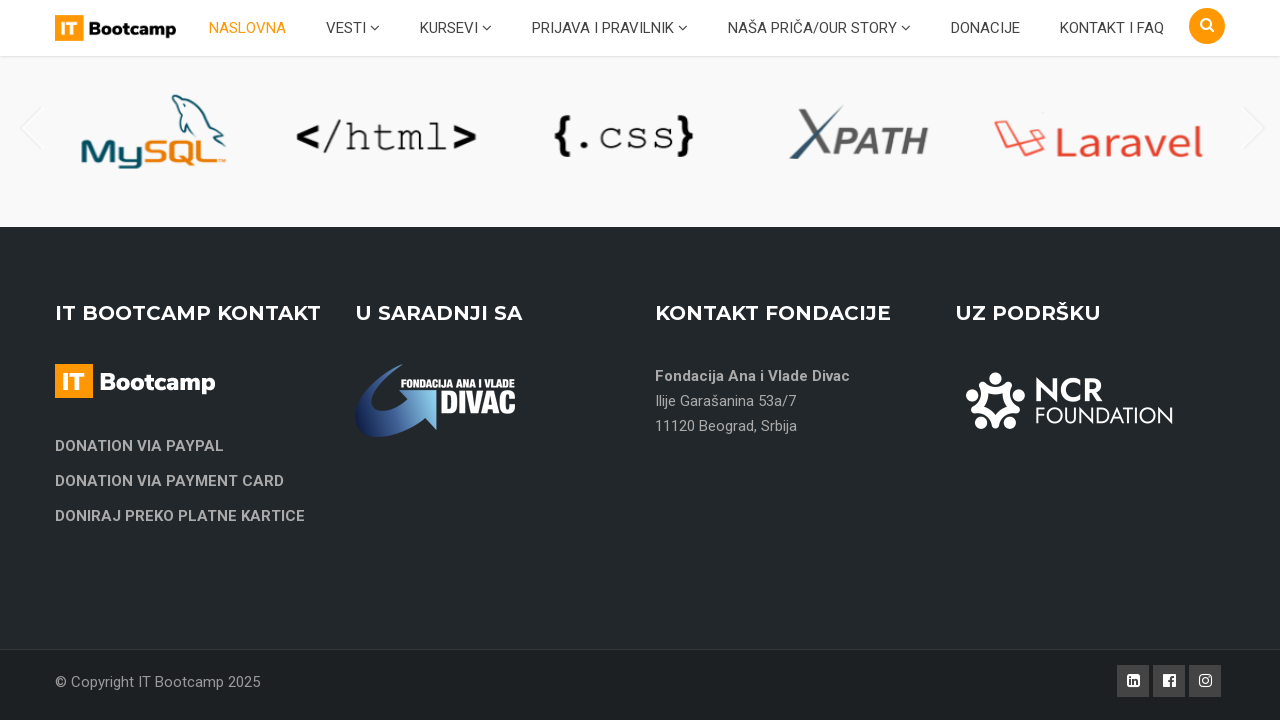

Verified image https://itbootcamp.rs/wp-content/uploads/2018/03/Webp.net-resizeimage-1.png is accessible (status 200)
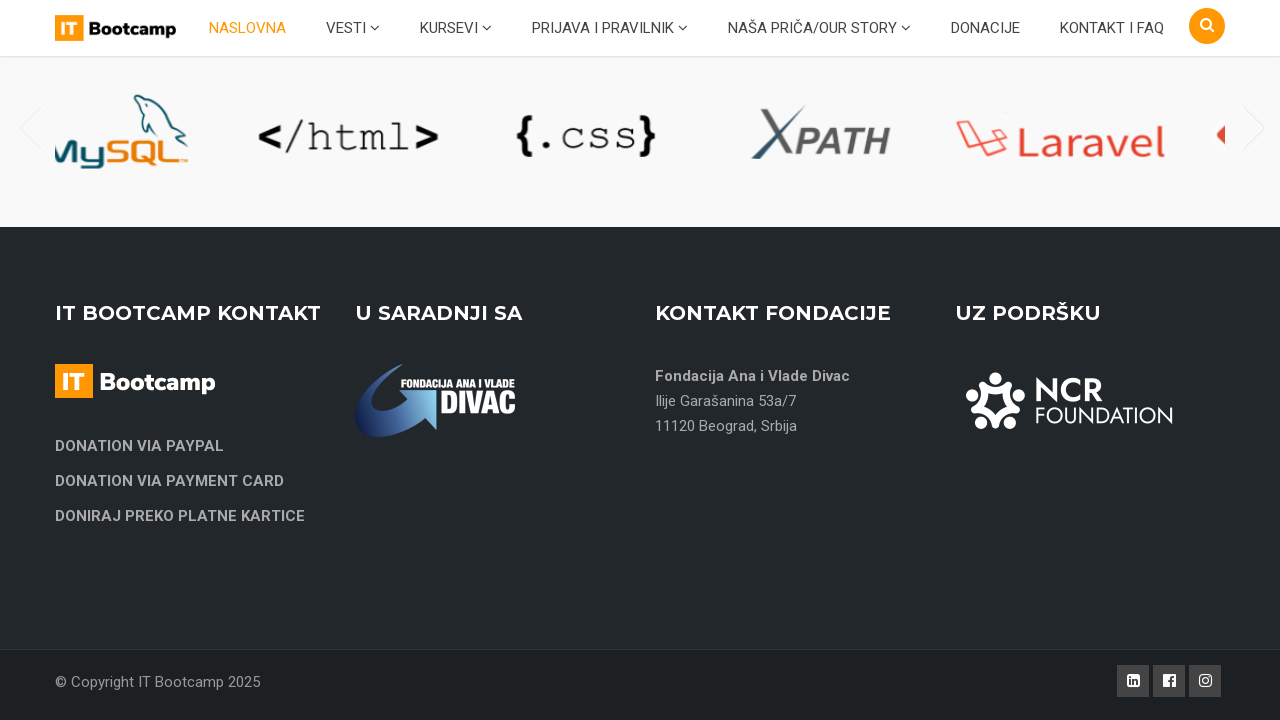

Retrieved image source attribute: https://itbootcamp.rs/wp-content/uploads/2019/11/Webp.net-resizeimage-2.png
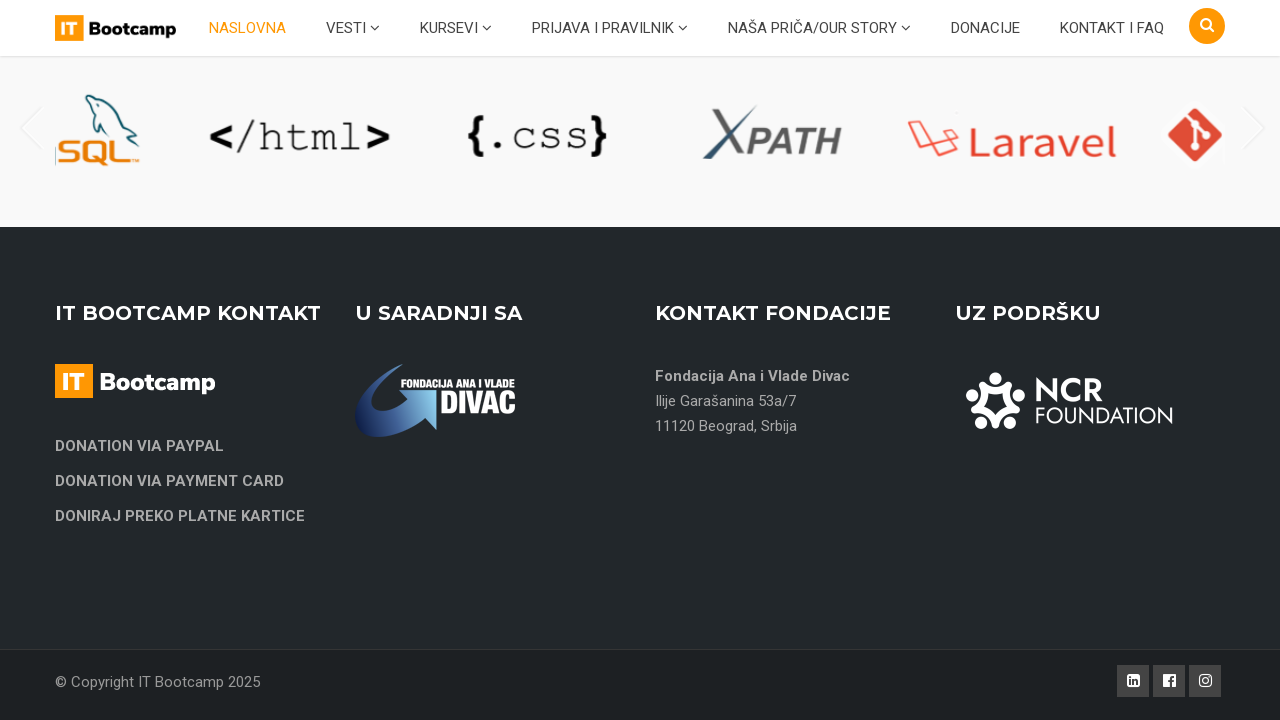

Checked HTTP status for image https://itbootcamp.rs/wp-content/uploads/2019/11/Webp.net-resizeimage-2.png: 200
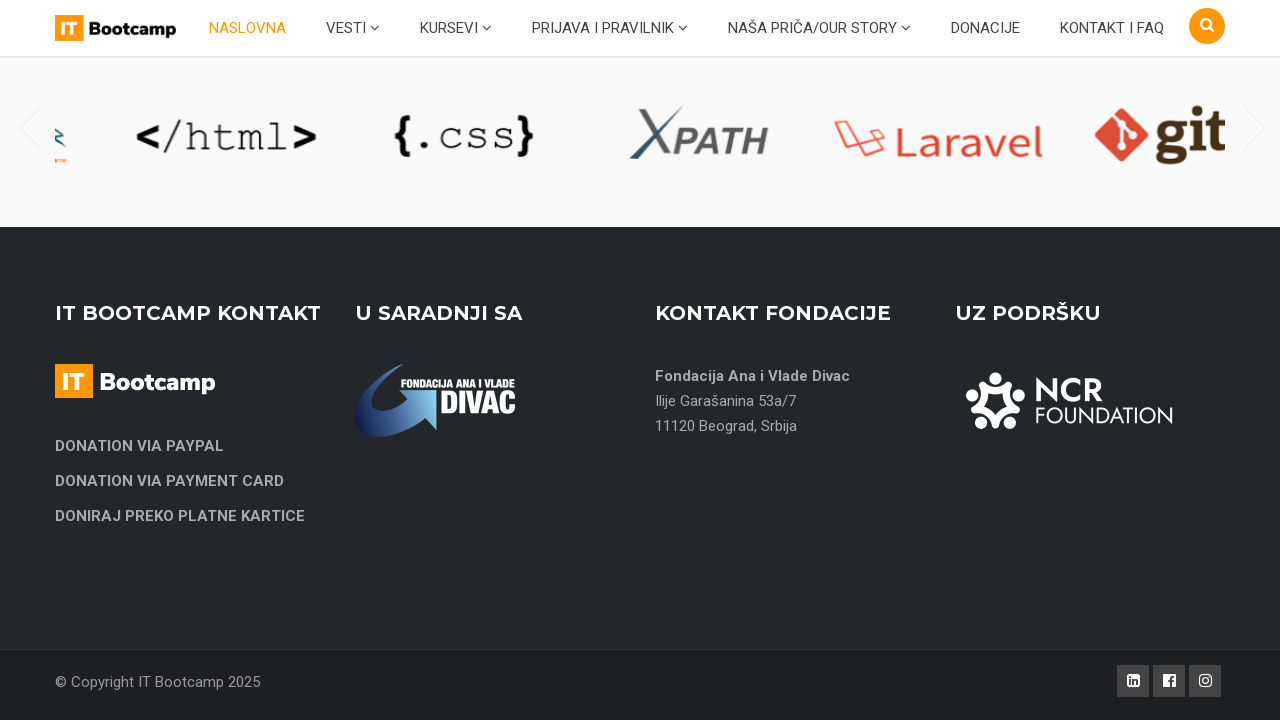

Verified image https://itbootcamp.rs/wp-content/uploads/2019/11/Webp.net-resizeimage-2.png is accessible (status 200)
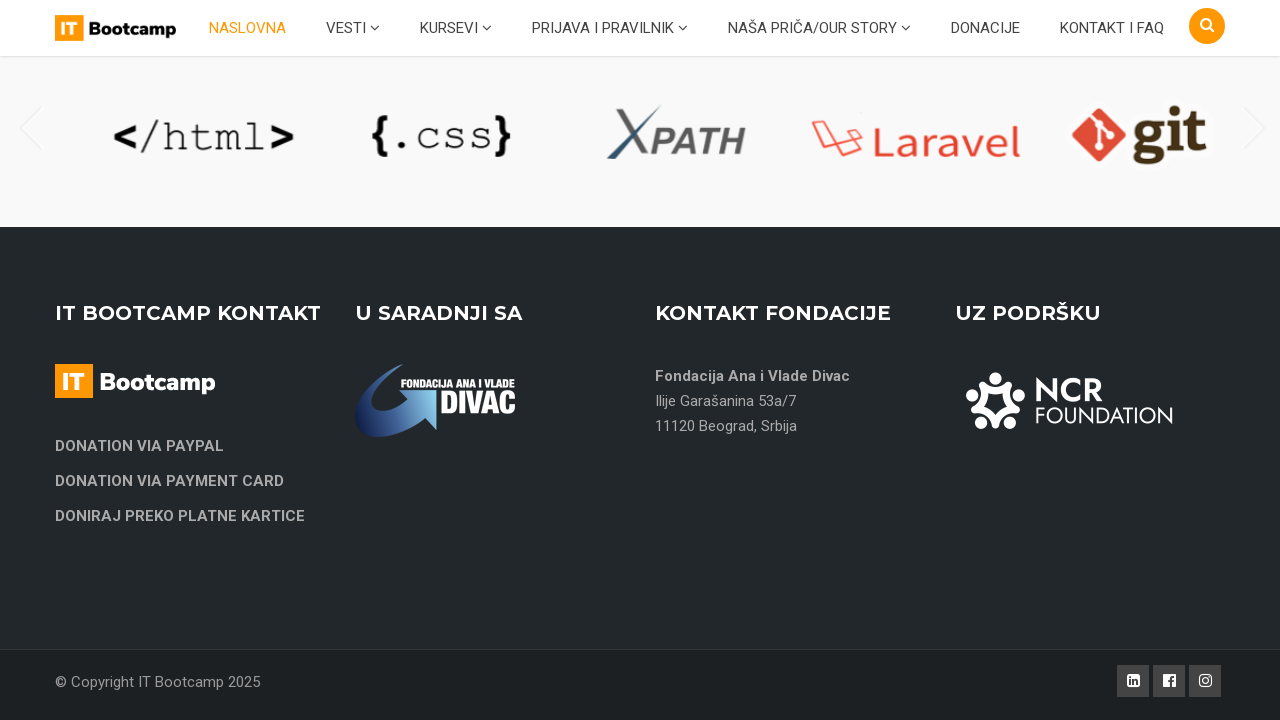

Retrieved image source attribute: https://itbootcamp.rs/wp-content/uploads/2018/03/logo_java.png
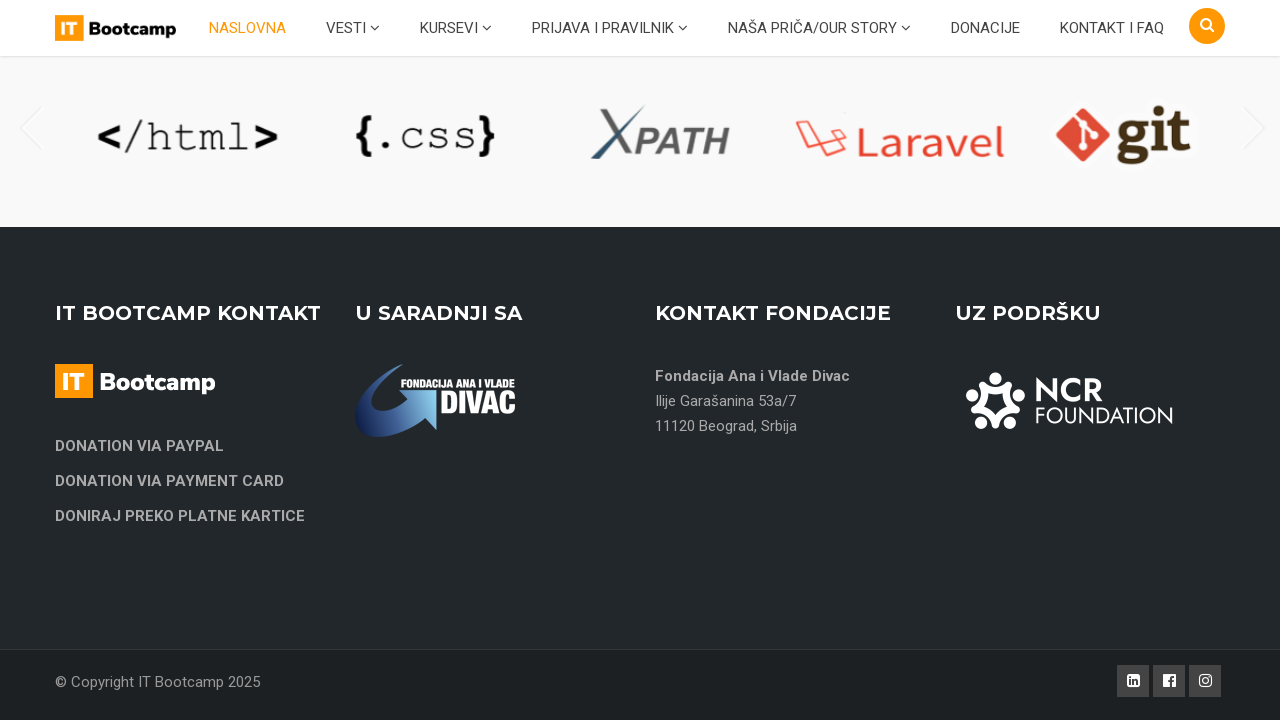

Checked HTTP status for image https://itbootcamp.rs/wp-content/uploads/2018/03/logo_java.png: 200
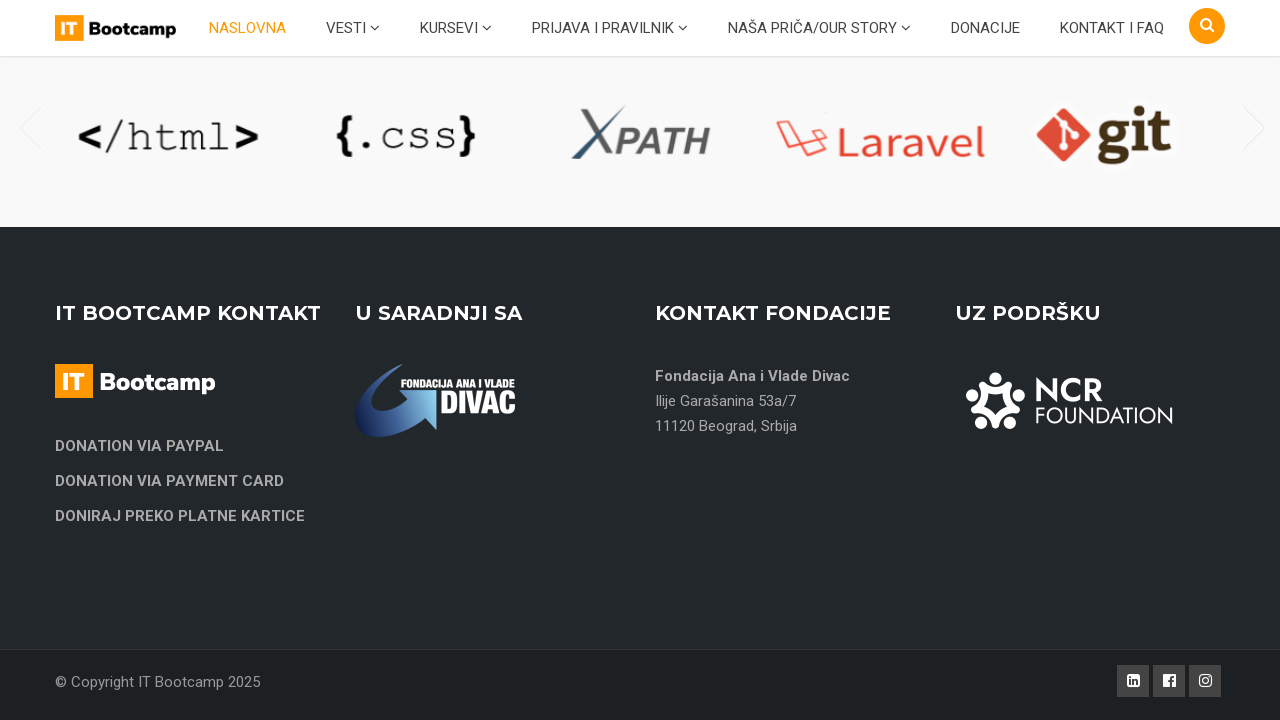

Verified image https://itbootcamp.rs/wp-content/uploads/2018/03/logo_java.png is accessible (status 200)
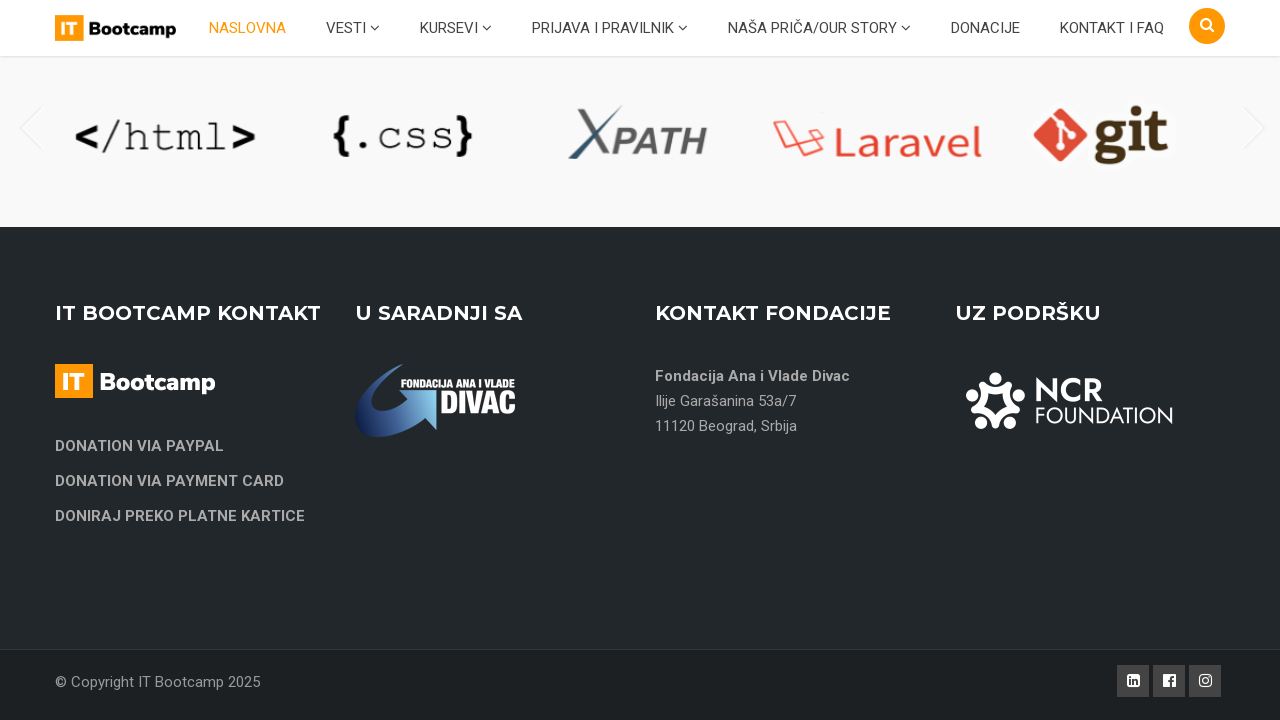

Retrieved image source attribute: https://itbootcamp.rs/wp-content/uploads/2018/03/logo_javascript.png
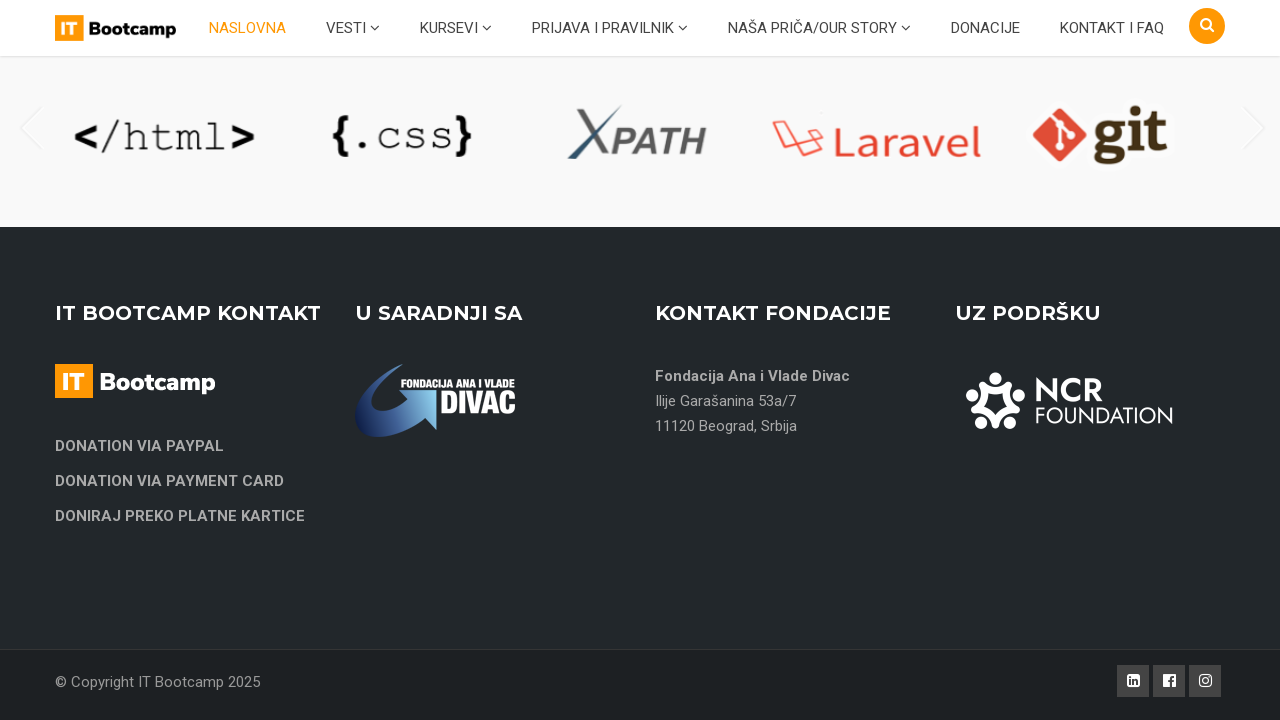

Checked HTTP status for image https://itbootcamp.rs/wp-content/uploads/2018/03/logo_javascript.png: 200
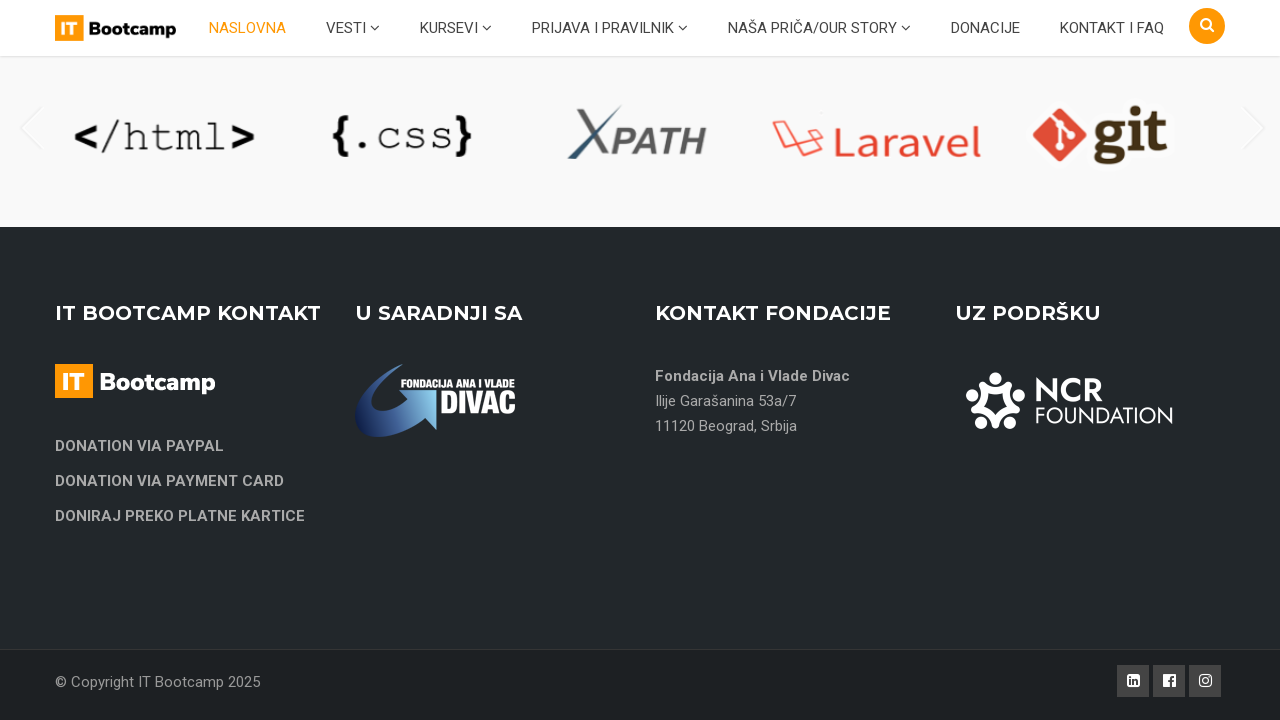

Verified image https://itbootcamp.rs/wp-content/uploads/2018/03/logo_javascript.png is accessible (status 200)
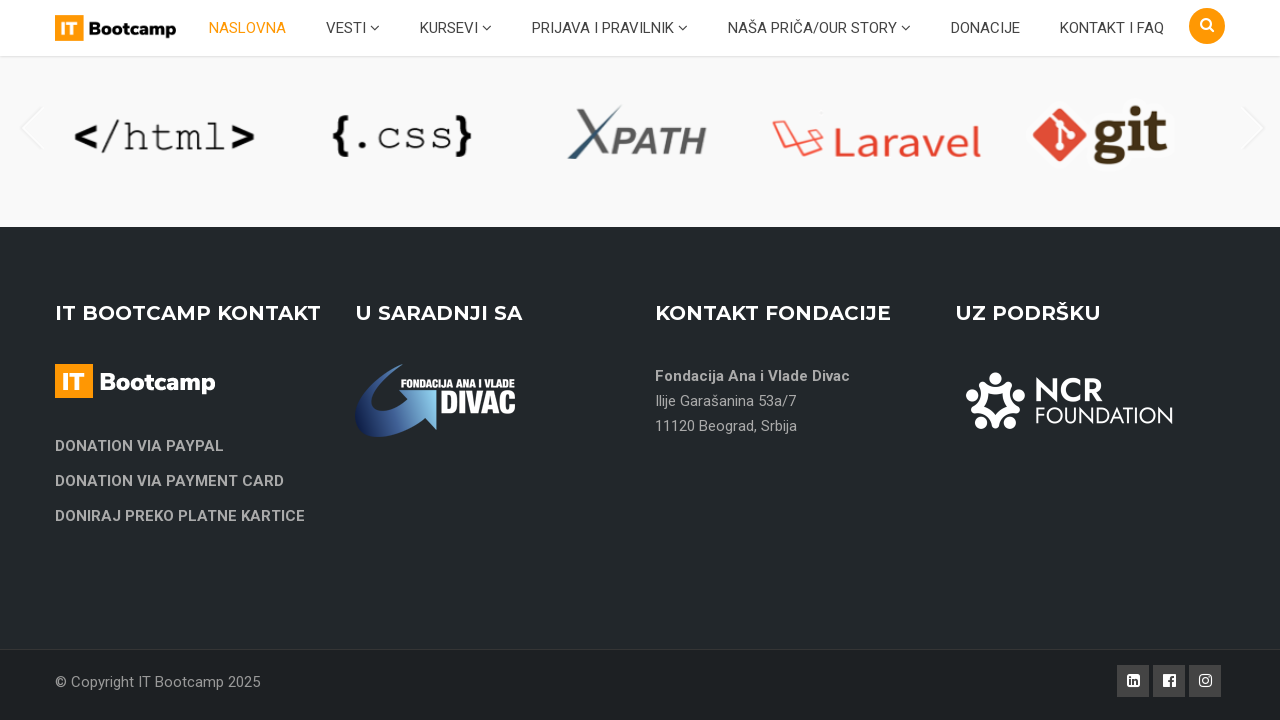

Retrieved image source attribute: https://itbootcamp.rs/wp-content/uploads/2018/03/logo_php.png
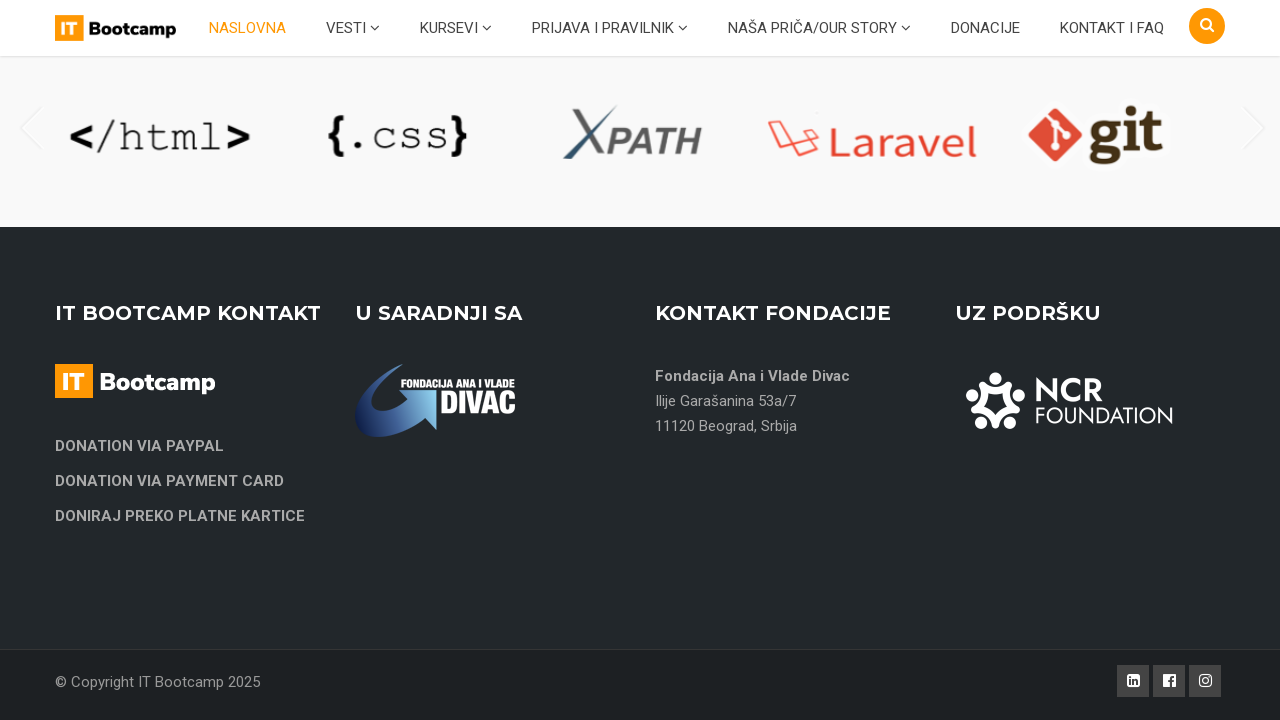

Checked HTTP status for image https://itbootcamp.rs/wp-content/uploads/2018/03/logo_php.png: 200
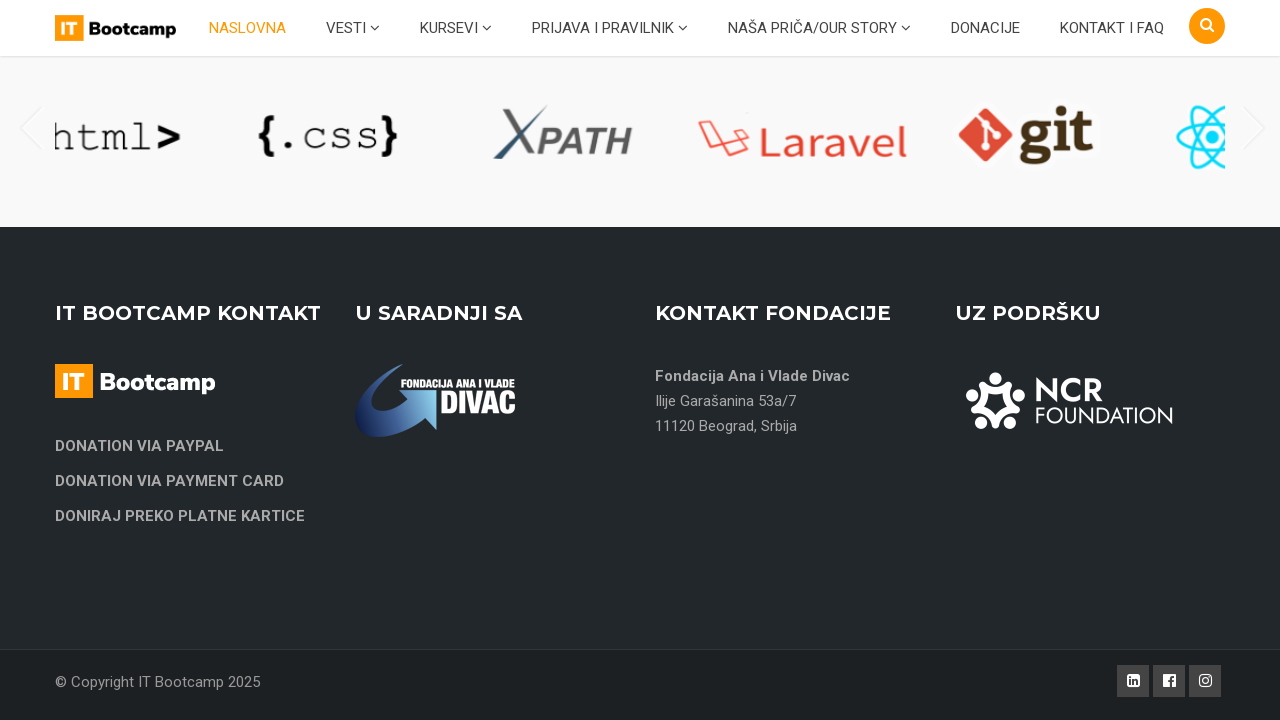

Verified image https://itbootcamp.rs/wp-content/uploads/2018/03/logo_php.png is accessible (status 200)
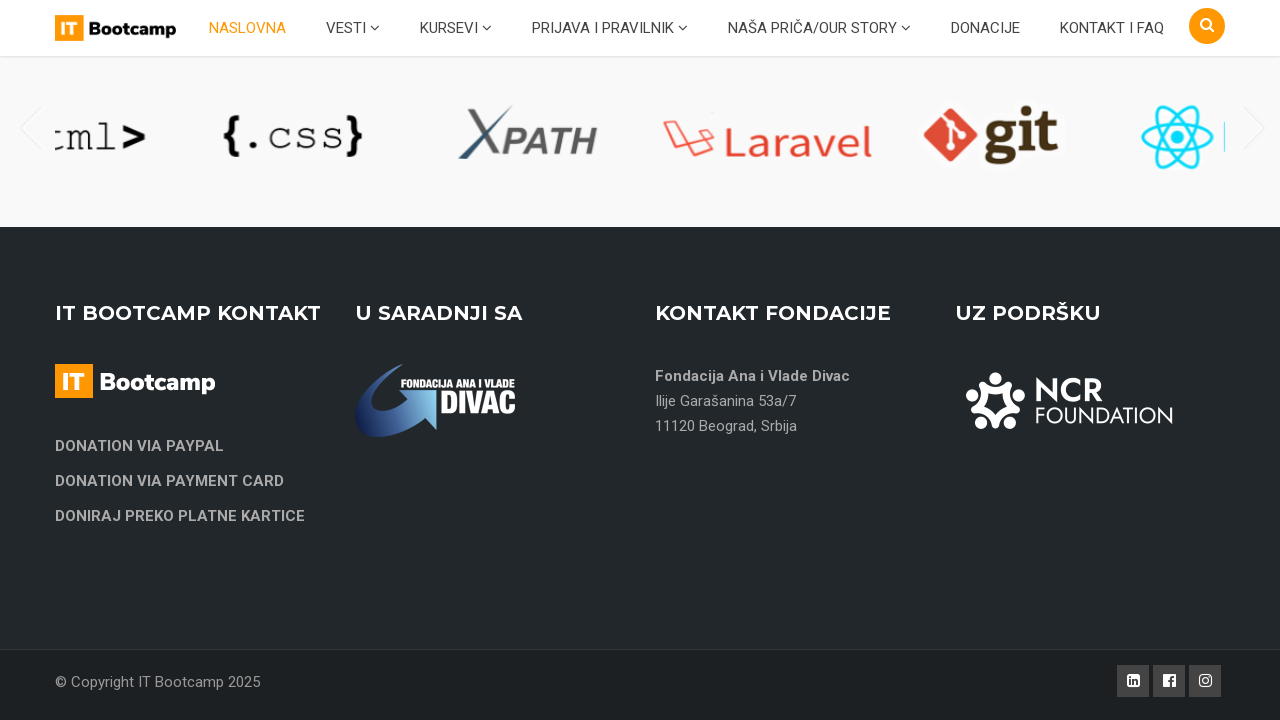

Retrieved image source attribute: https://itbootcamp.rs/wp-content/uploads/2018/03/logo_mysql.png
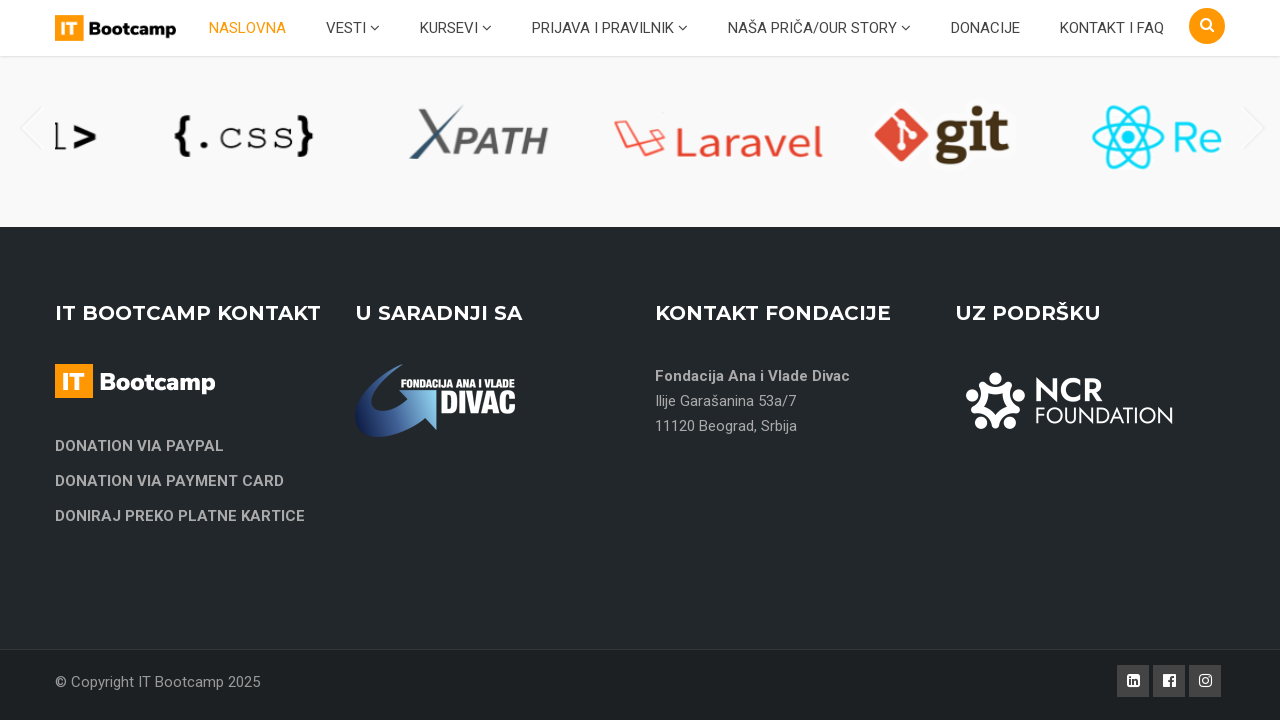

Checked HTTP status for image https://itbootcamp.rs/wp-content/uploads/2018/03/logo_mysql.png: 200
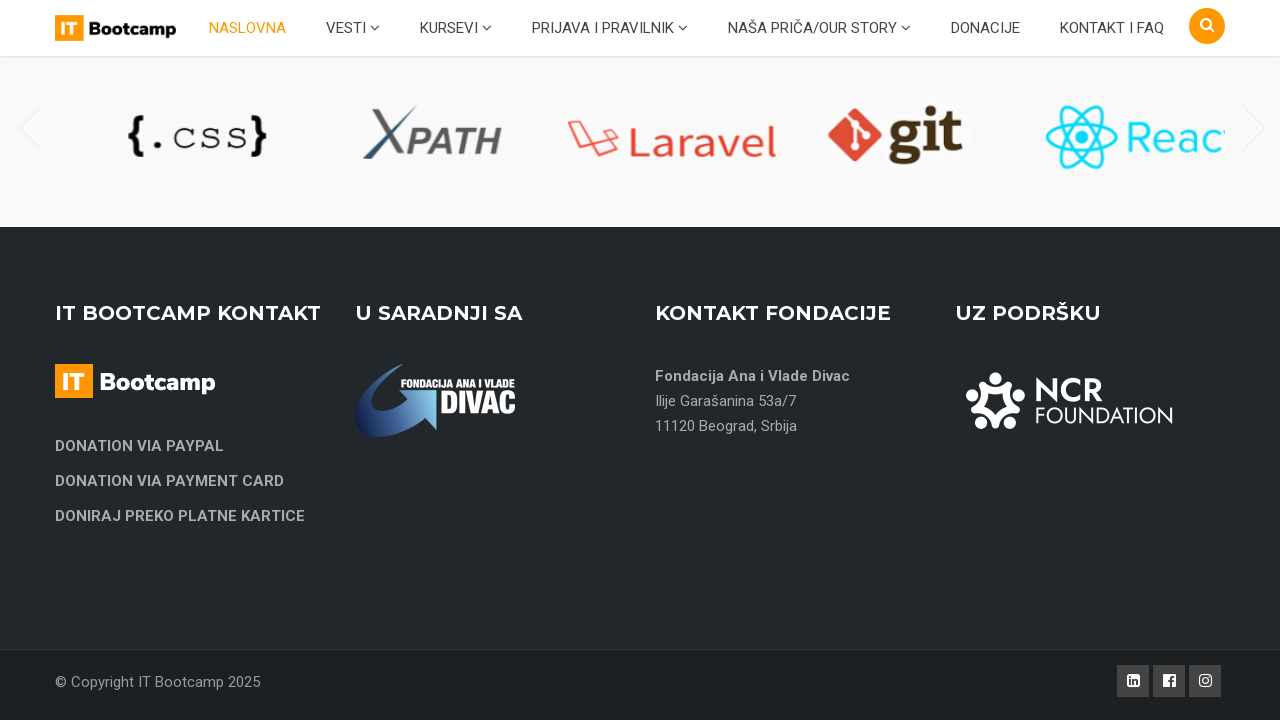

Verified image https://itbootcamp.rs/wp-content/uploads/2018/03/logo_mysql.png is accessible (status 200)
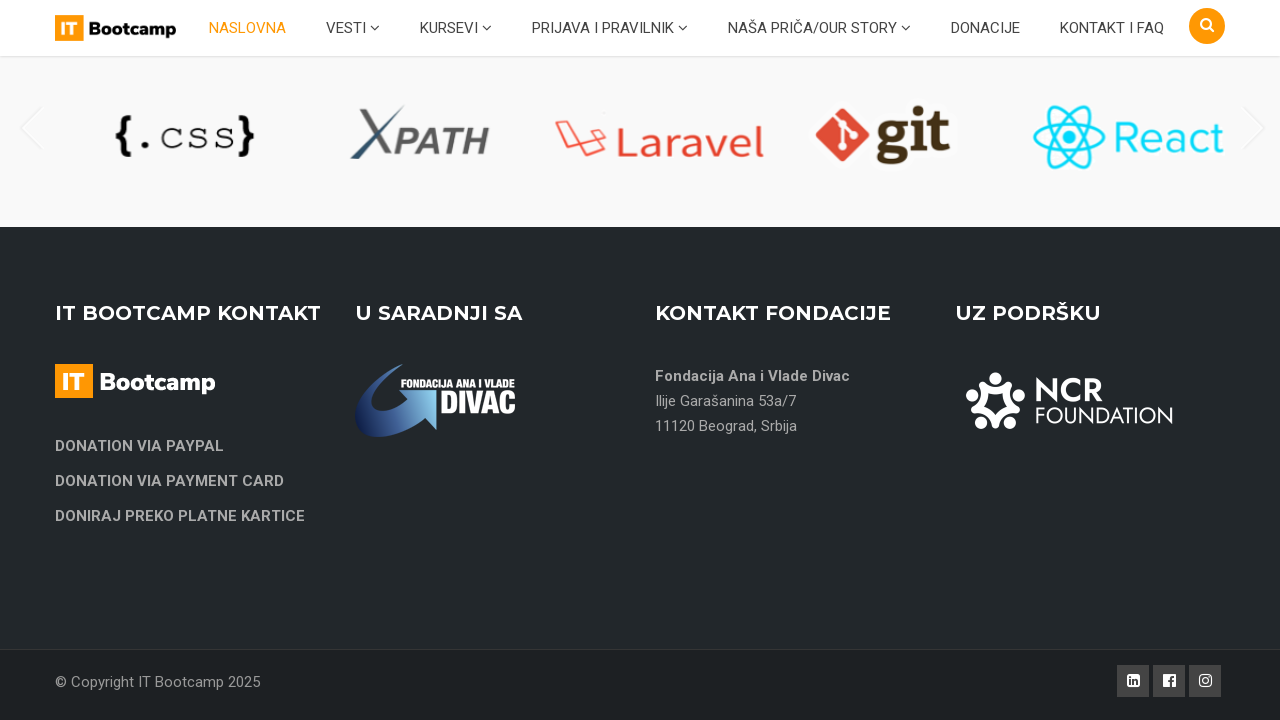

Retrieved image source attribute: https://itbootcamp.rs/wp-content/uploads/2018/03/logo_html.png
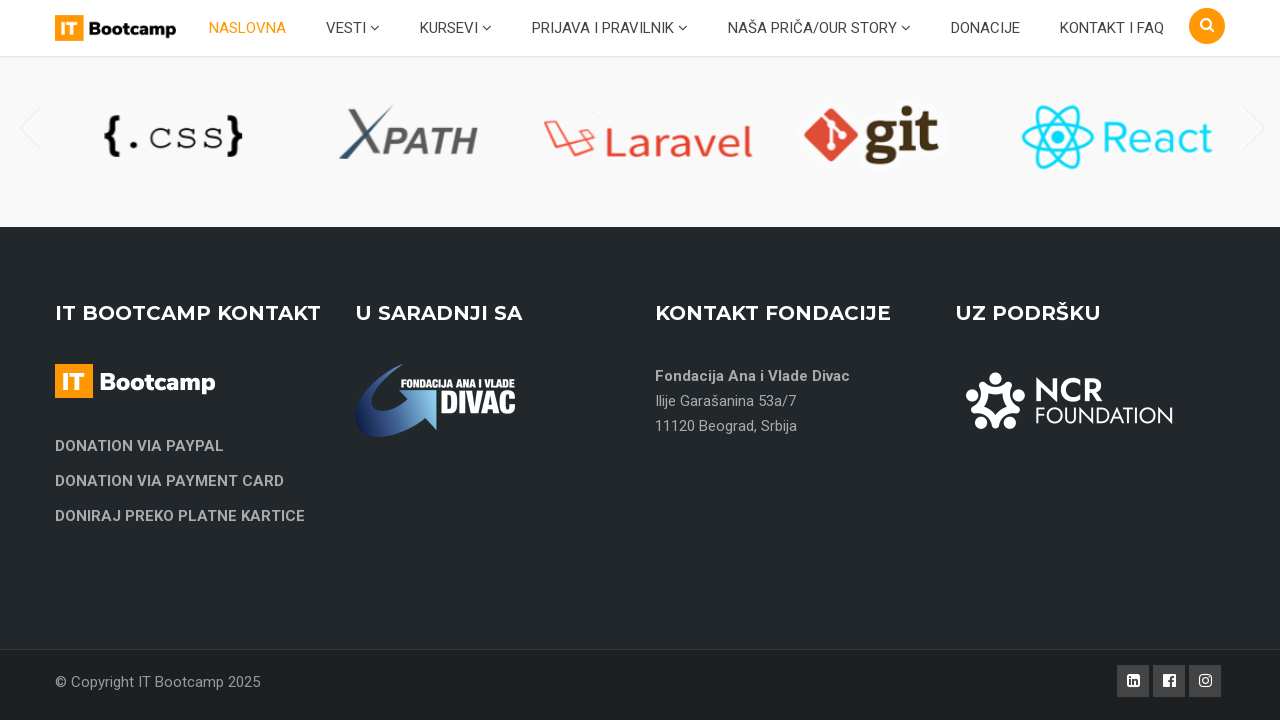

Checked HTTP status for image https://itbootcamp.rs/wp-content/uploads/2018/03/logo_html.png: 200
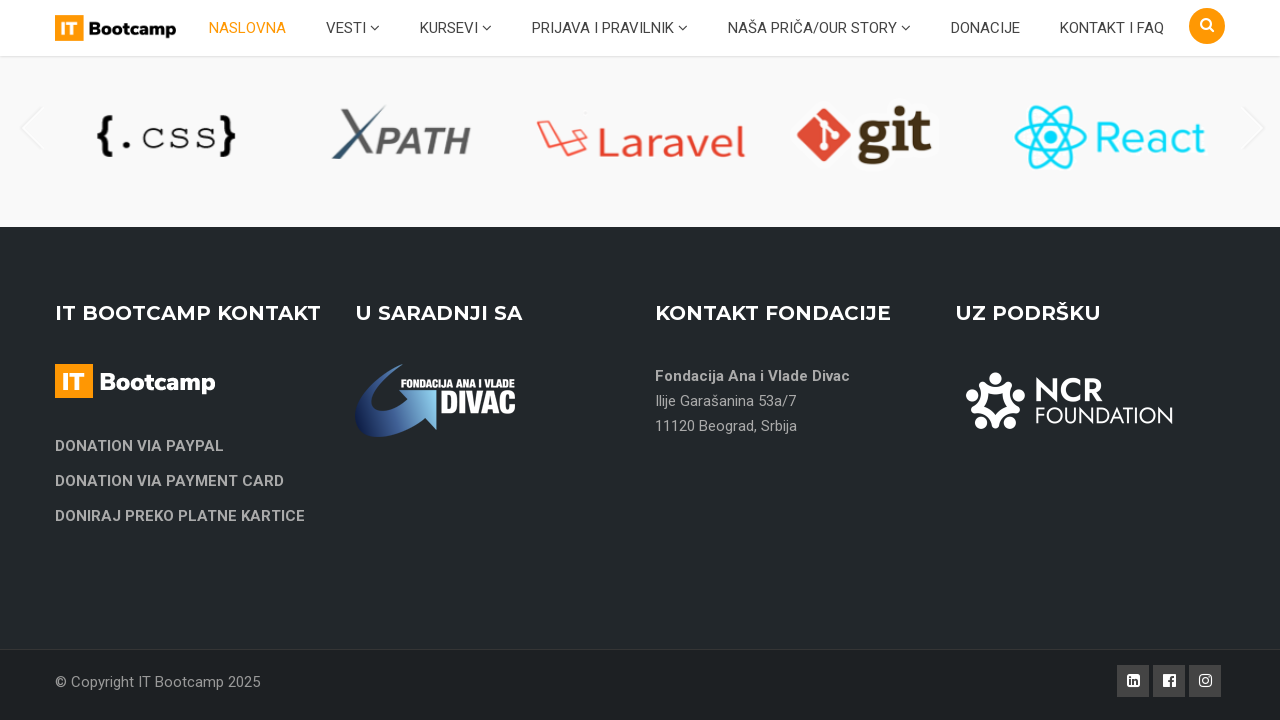

Verified image https://itbootcamp.rs/wp-content/uploads/2018/03/logo_html.png is accessible (status 200)
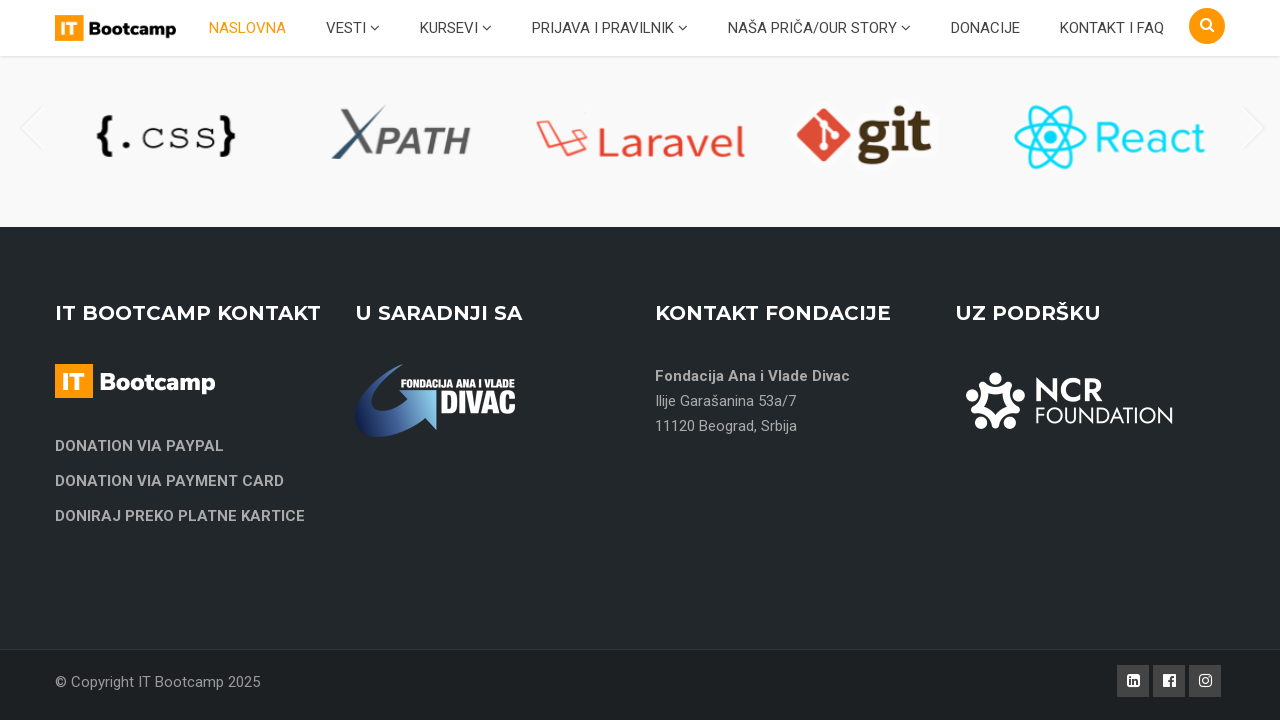

Retrieved image source attribute: https://itbootcamp.rs/wp-content/uploads/2018/03/logo_css.png
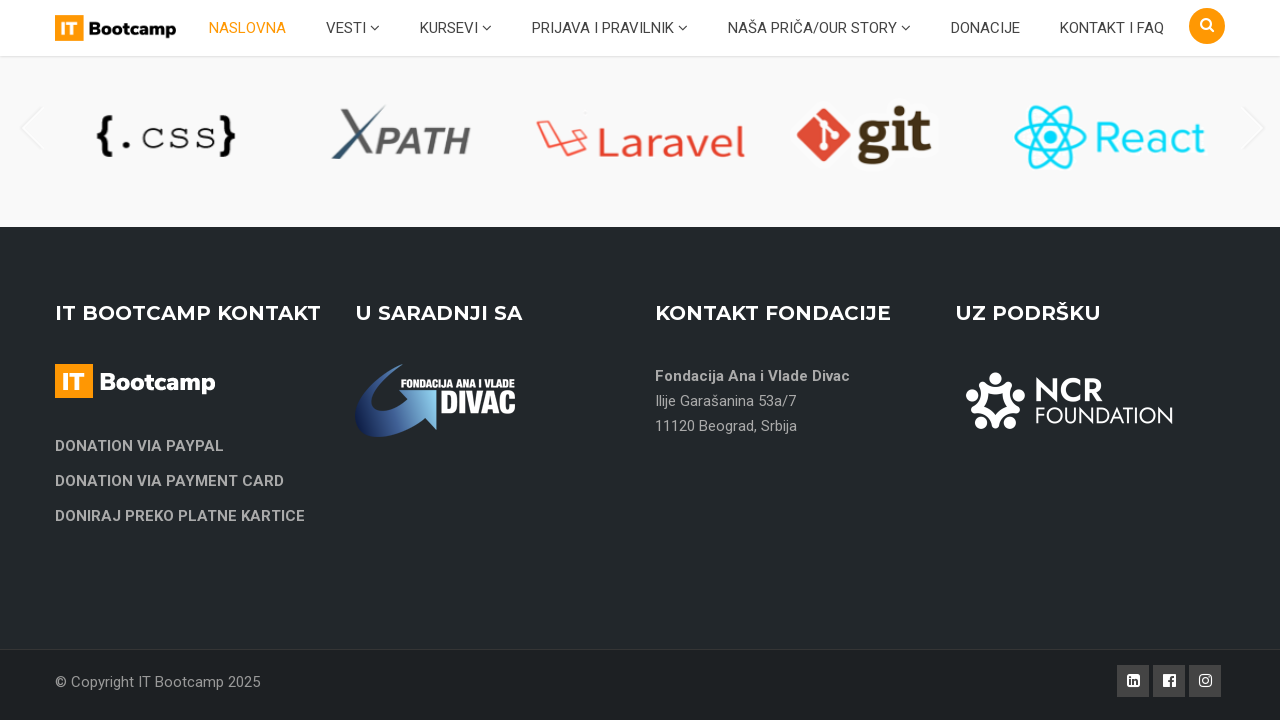

Checked HTTP status for image https://itbootcamp.rs/wp-content/uploads/2018/03/logo_css.png: 200
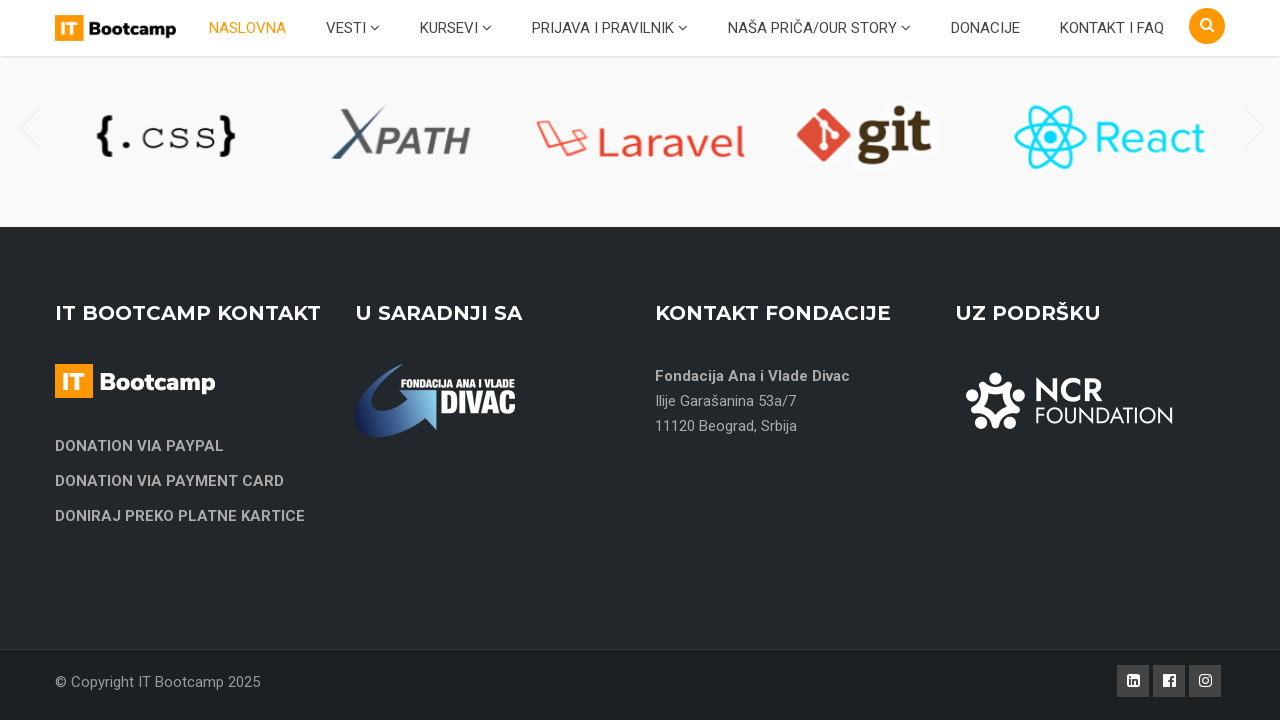

Verified image https://itbootcamp.rs/wp-content/uploads/2018/03/logo_css.png is accessible (status 200)
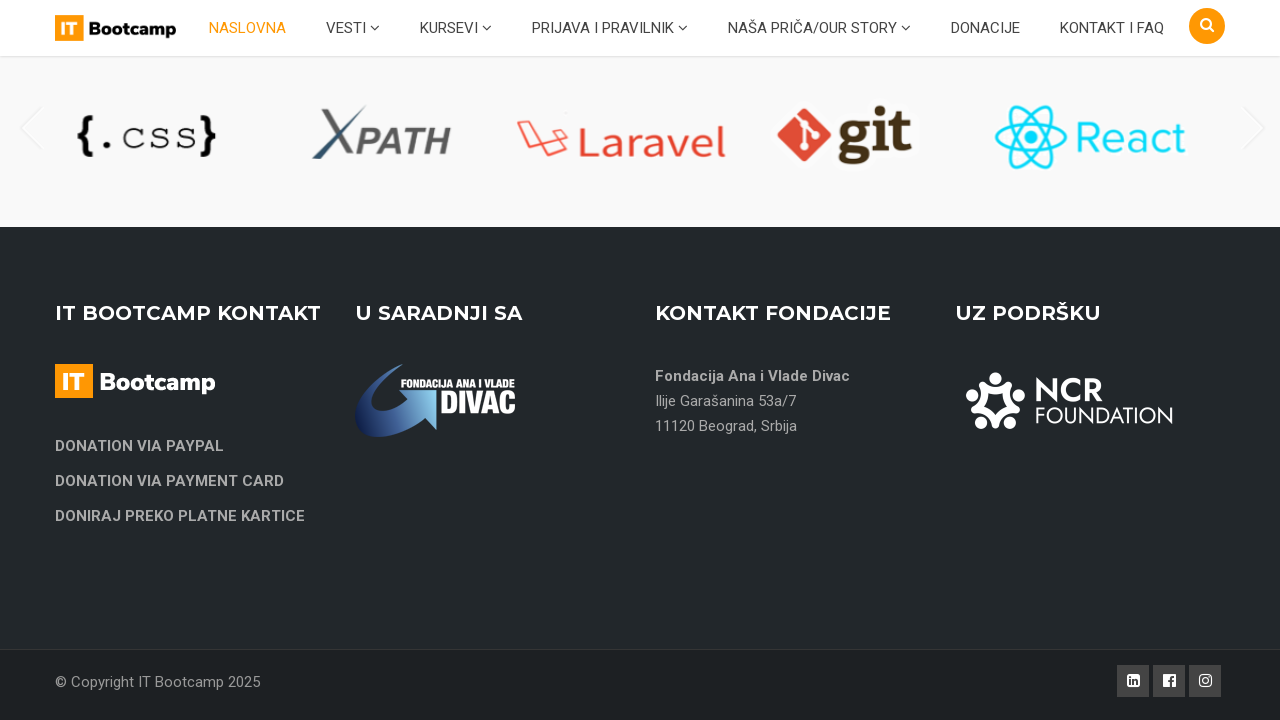

Retrieved image source attribute: https://itbootcamp.rs/wp-content/uploads/2018/03/logo_xpath.png
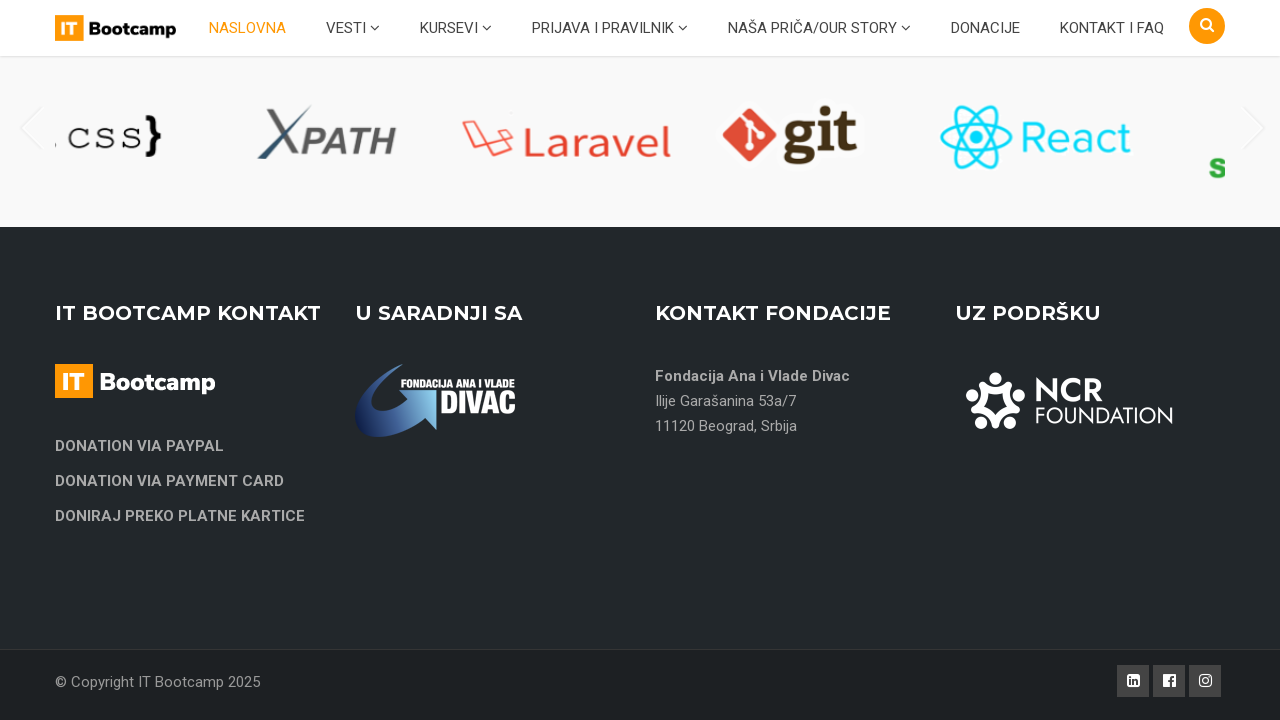

Checked HTTP status for image https://itbootcamp.rs/wp-content/uploads/2018/03/logo_xpath.png: 200
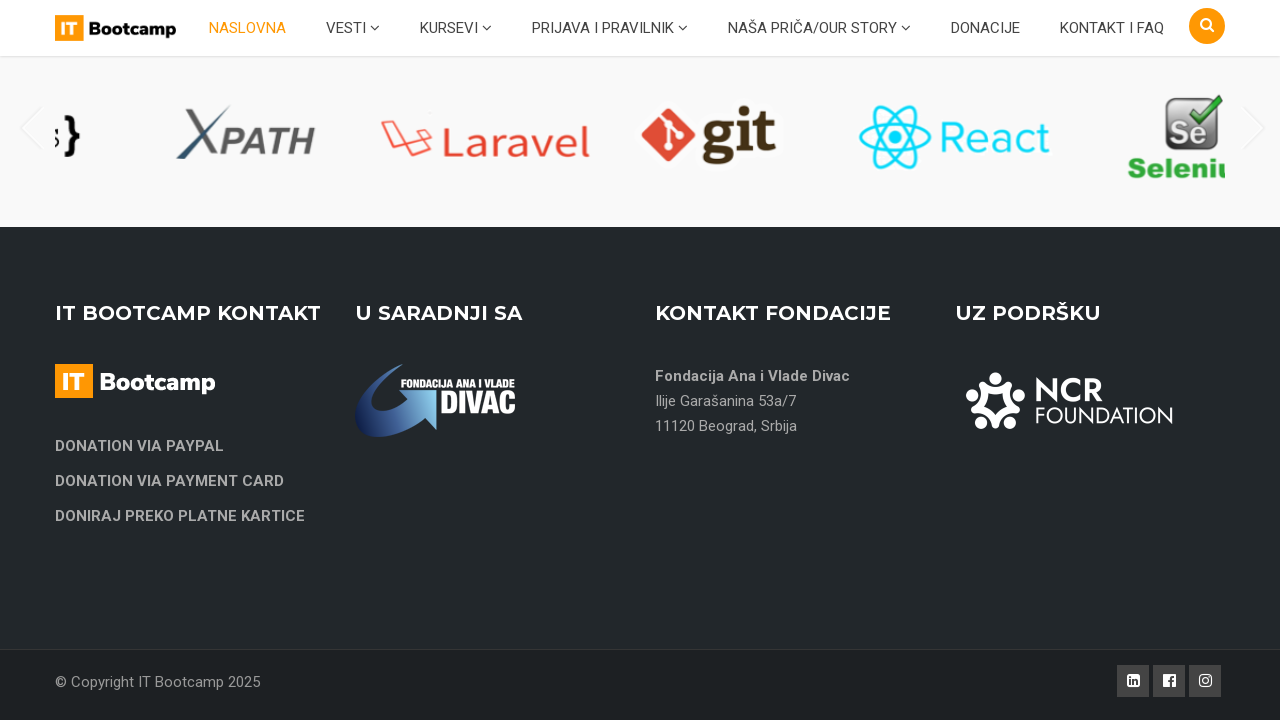

Verified image https://itbootcamp.rs/wp-content/uploads/2018/03/logo_xpath.png is accessible (status 200)
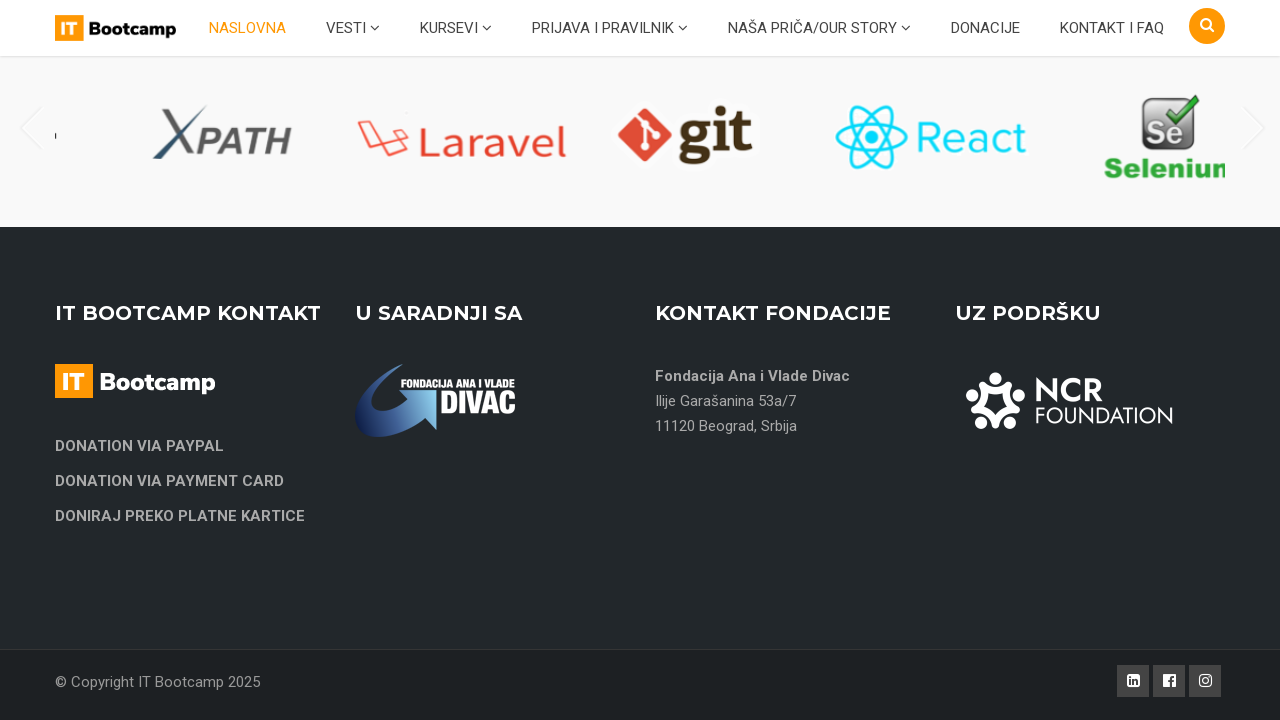

Retrieved image source attribute: https://itbootcamp.rs/wp-content/uploads/2018/03/Webp.net-resizeimage-3.png
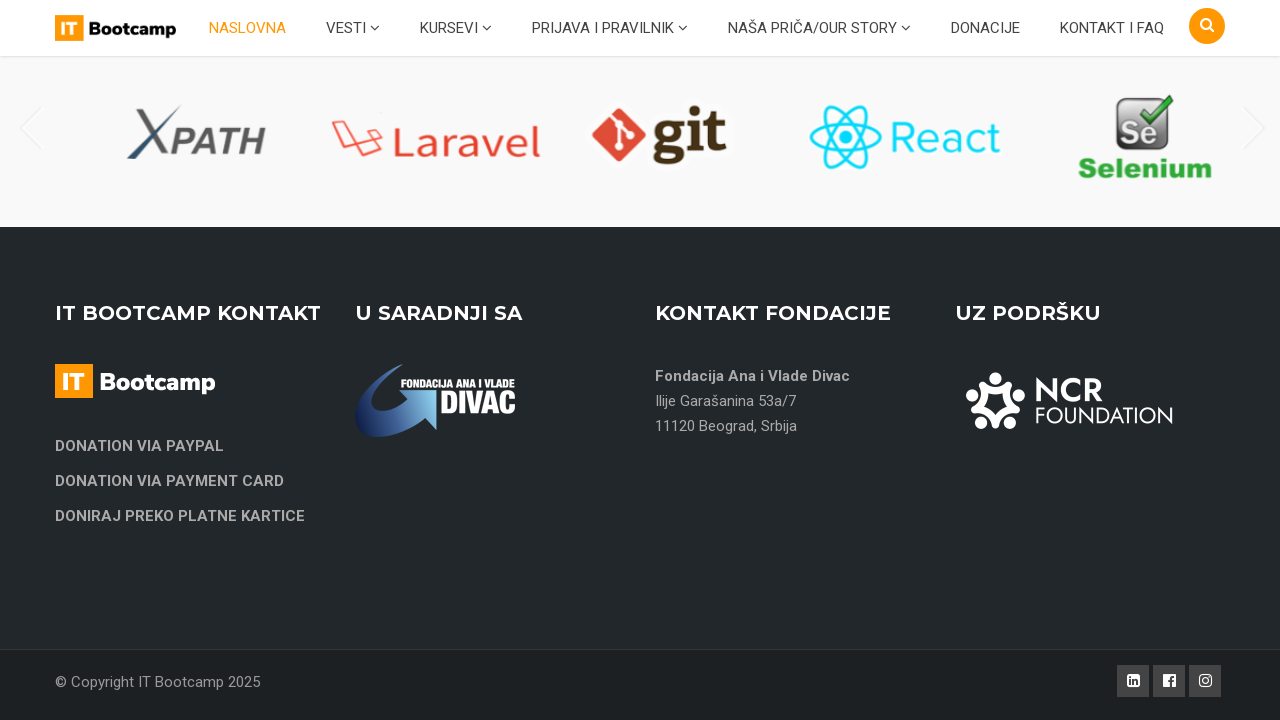

Checked HTTP status for image https://itbootcamp.rs/wp-content/uploads/2018/03/Webp.net-resizeimage-3.png: 200
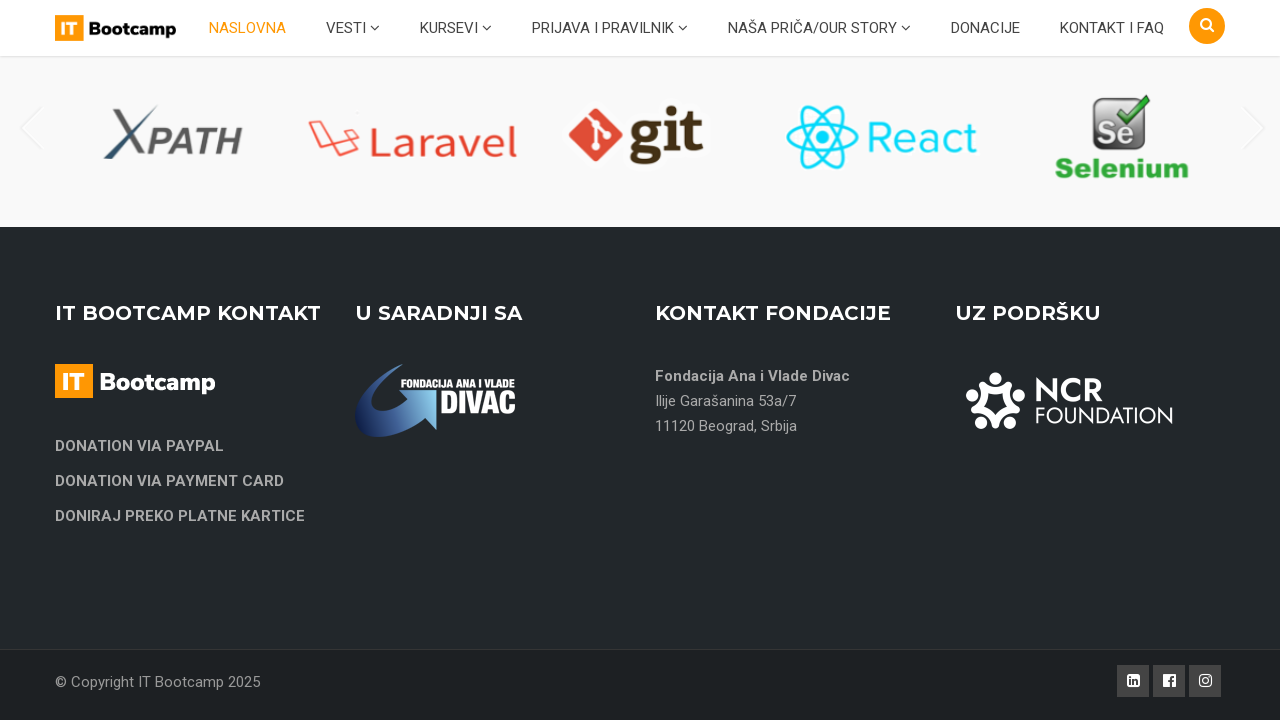

Verified image https://itbootcamp.rs/wp-content/uploads/2018/03/Webp.net-resizeimage-3.png is accessible (status 200)
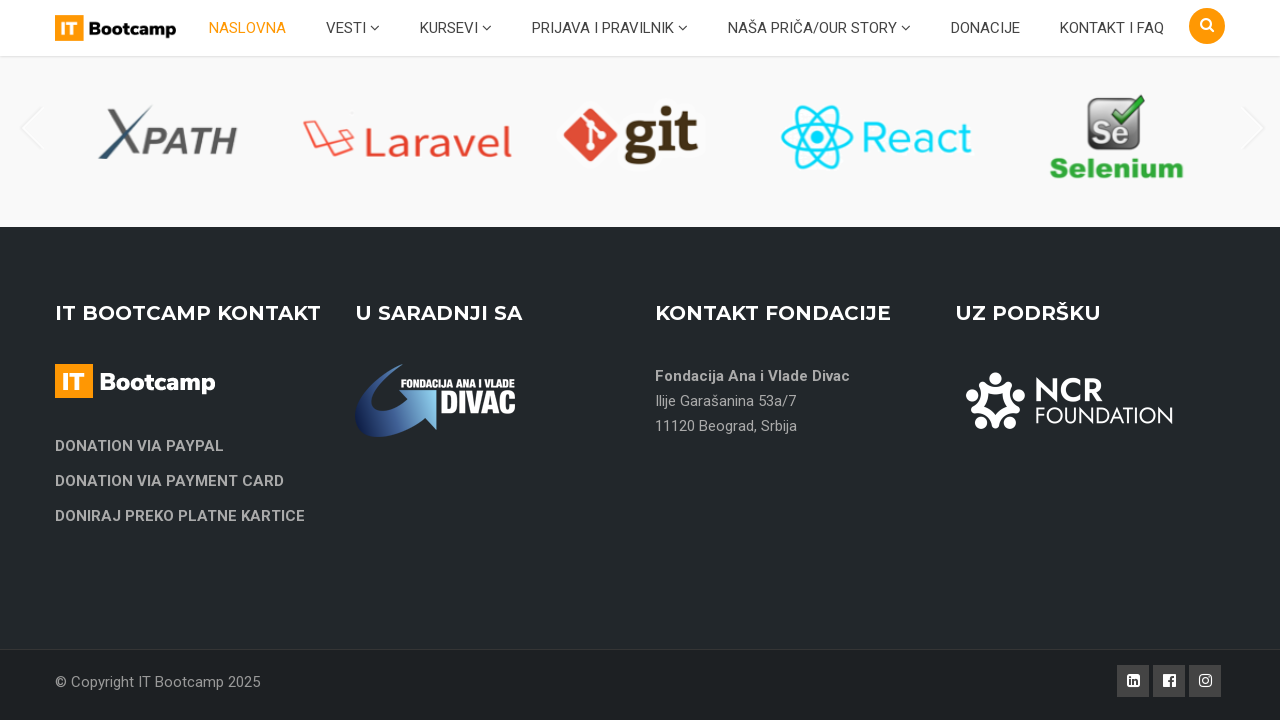

Retrieved image source attribute: https://itbootcamp.rs/wp-content/uploads/2018/03/logo_git.png
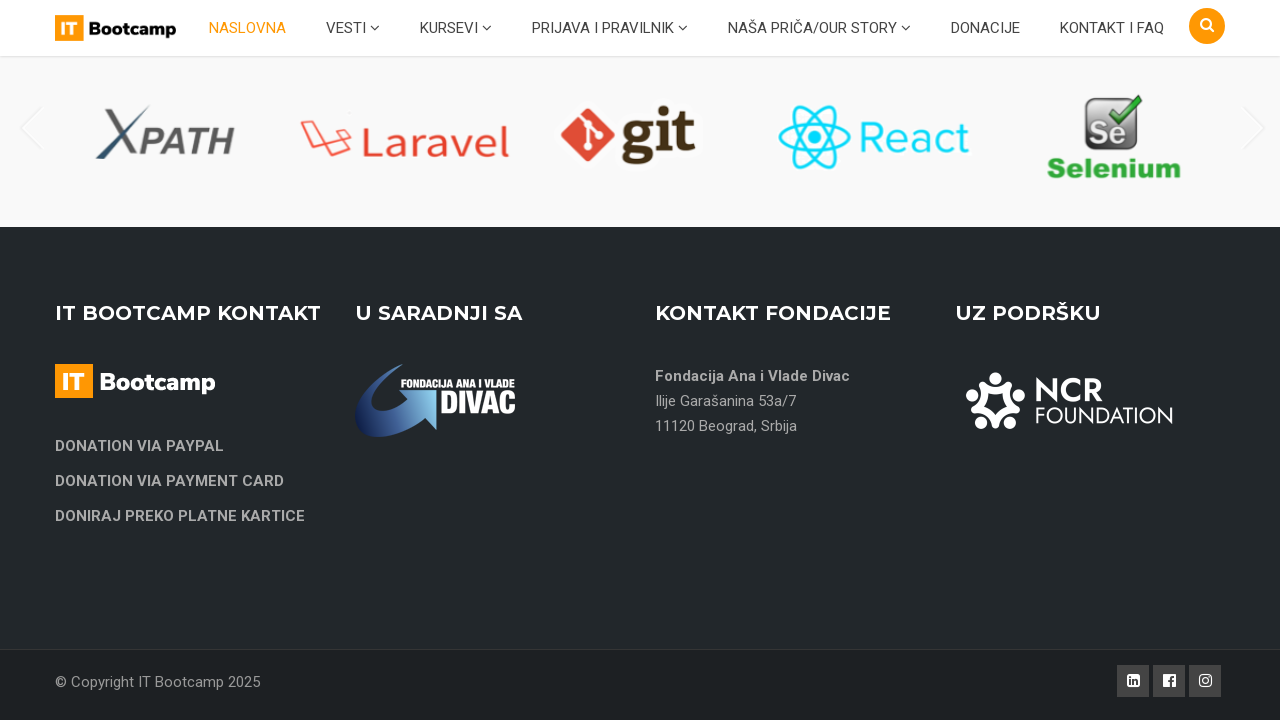

Checked HTTP status for image https://itbootcamp.rs/wp-content/uploads/2018/03/logo_git.png: 200
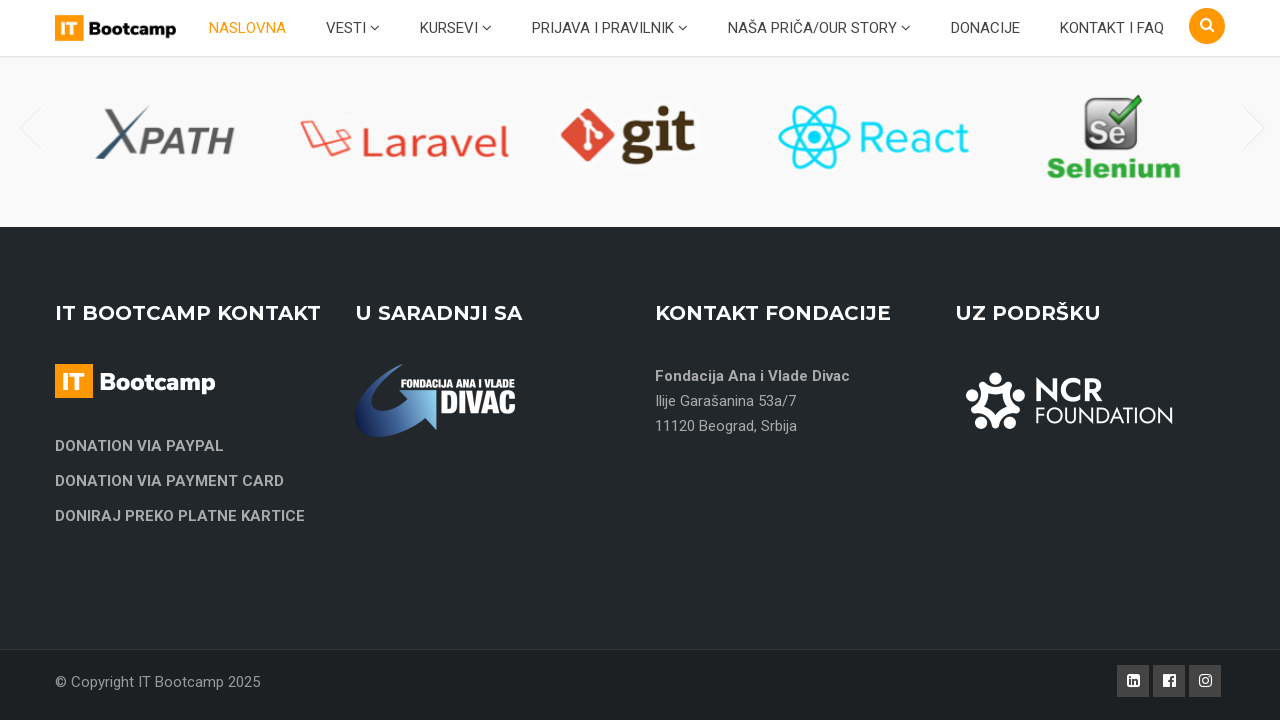

Verified image https://itbootcamp.rs/wp-content/uploads/2018/03/logo_git.png is accessible (status 200)
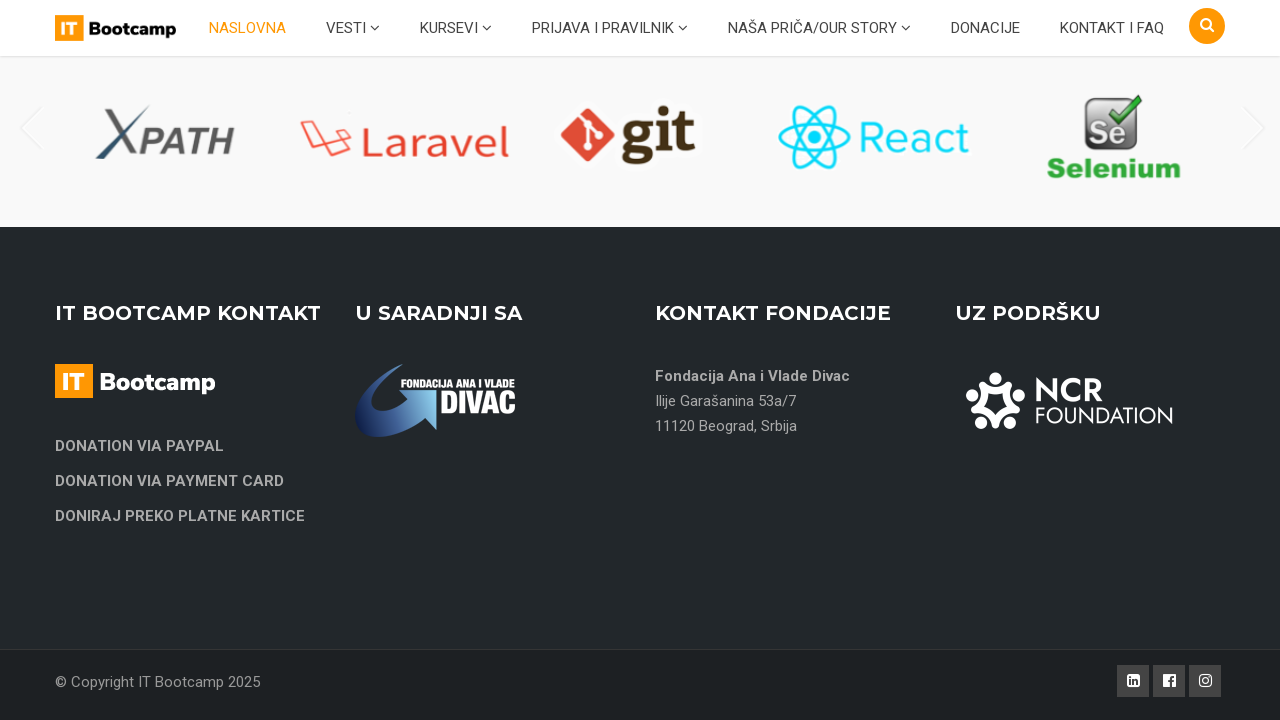

Retrieved image source attribute: https://itbootcamp.rs/wp-content/uploads/2018/03/Webp.net-resizeimage-1.png
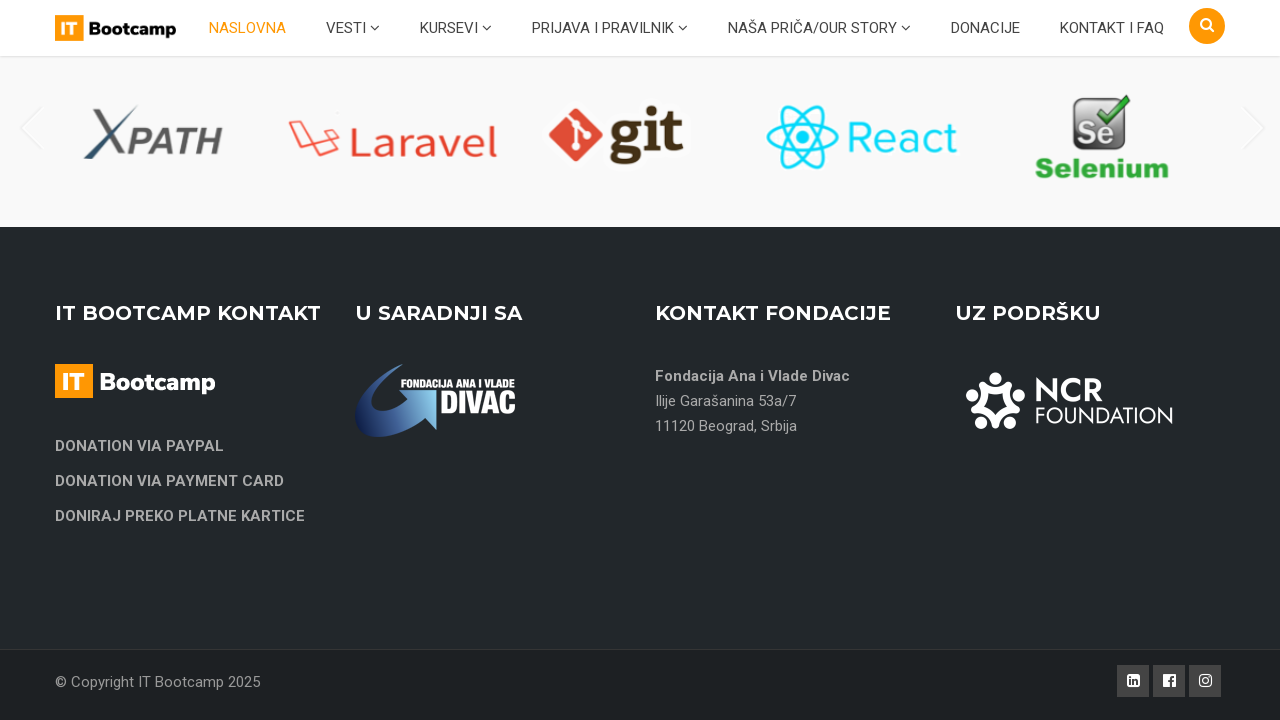

Checked HTTP status for image https://itbootcamp.rs/wp-content/uploads/2018/03/Webp.net-resizeimage-1.png: 200
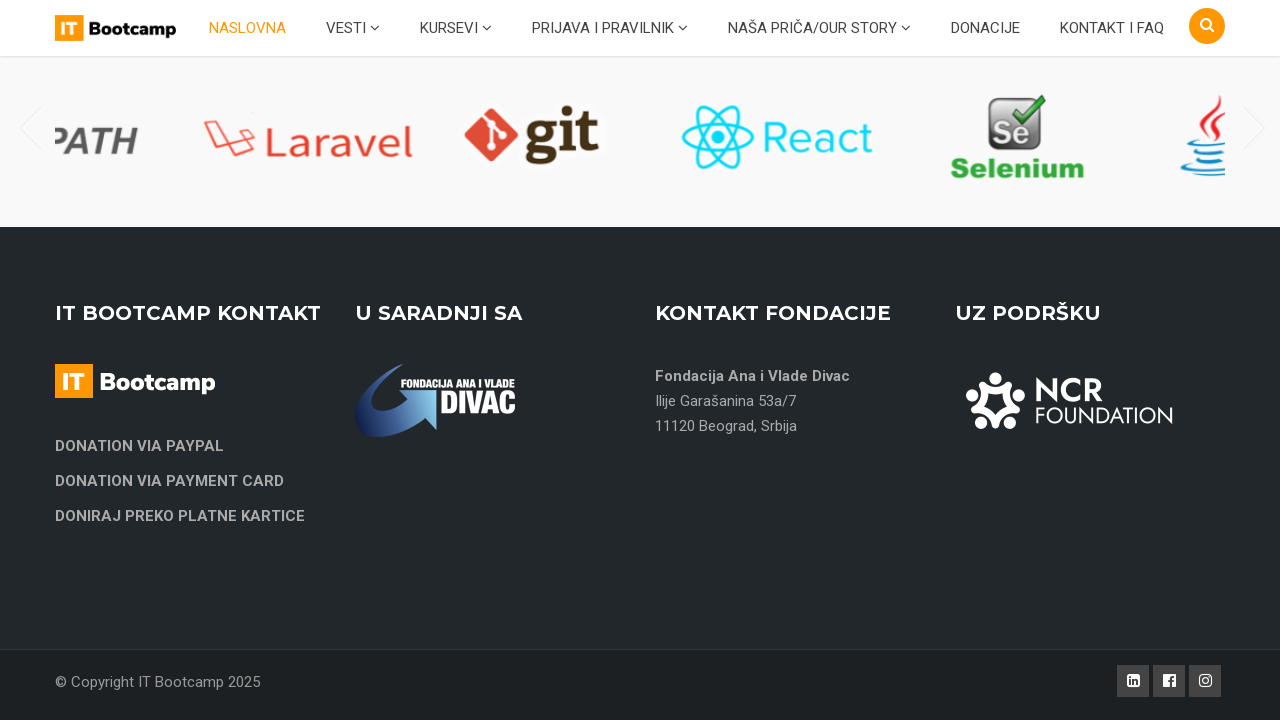

Verified image https://itbootcamp.rs/wp-content/uploads/2018/03/Webp.net-resizeimage-1.png is accessible (status 200)
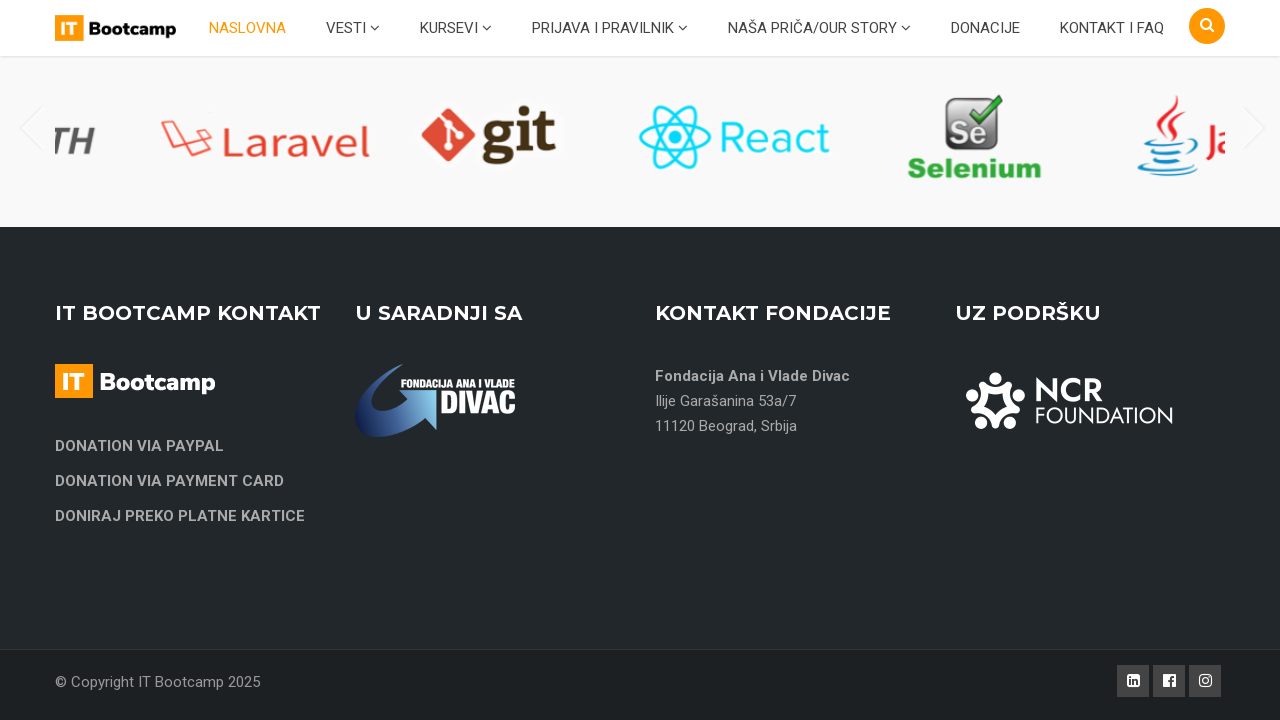

Retrieved image source attribute: https://itbootcamp.rs/wp-content/uploads/2019/11/Webp.net-resizeimage-2.png
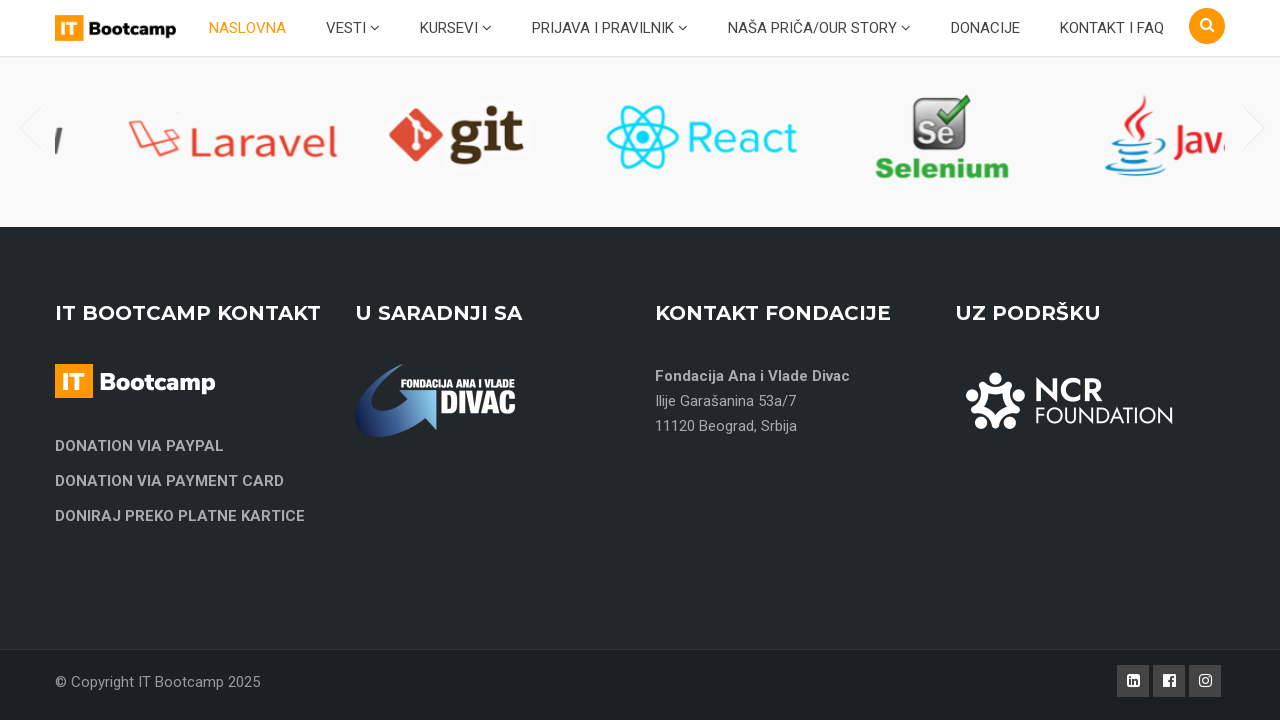

Checked HTTP status for image https://itbootcamp.rs/wp-content/uploads/2019/11/Webp.net-resizeimage-2.png: 200
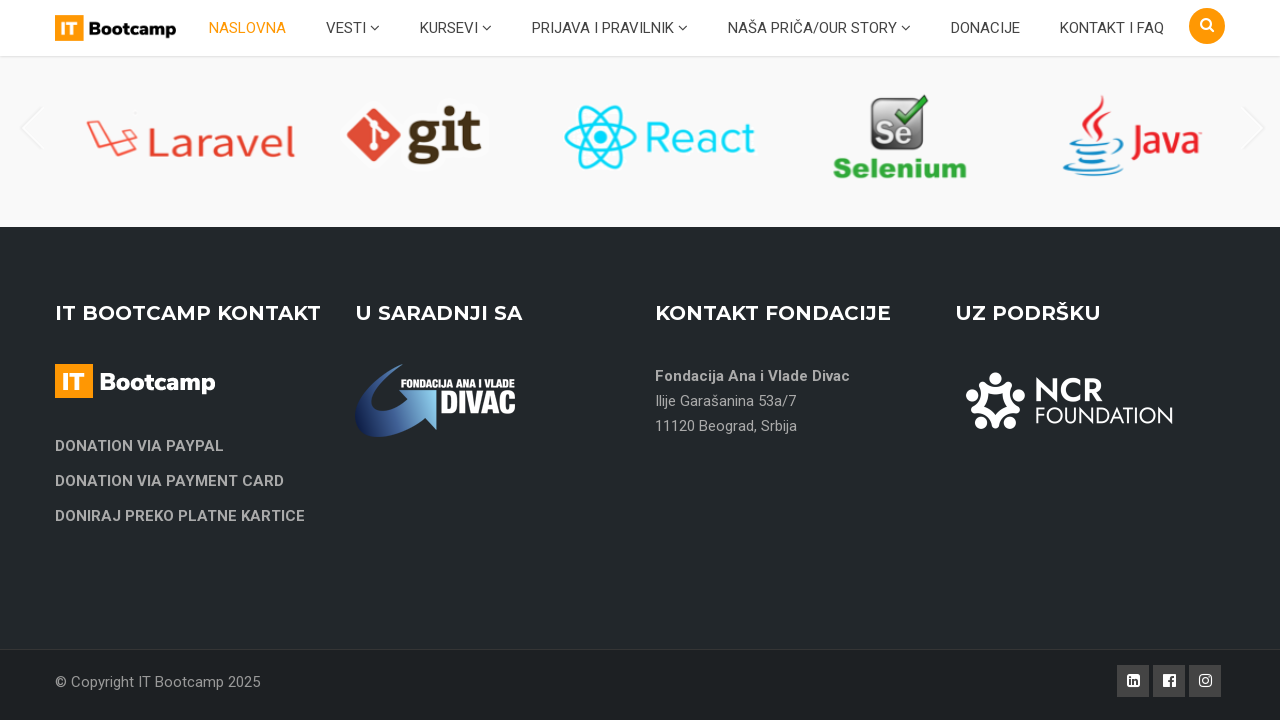

Verified image https://itbootcamp.rs/wp-content/uploads/2019/11/Webp.net-resizeimage-2.png is accessible (status 200)
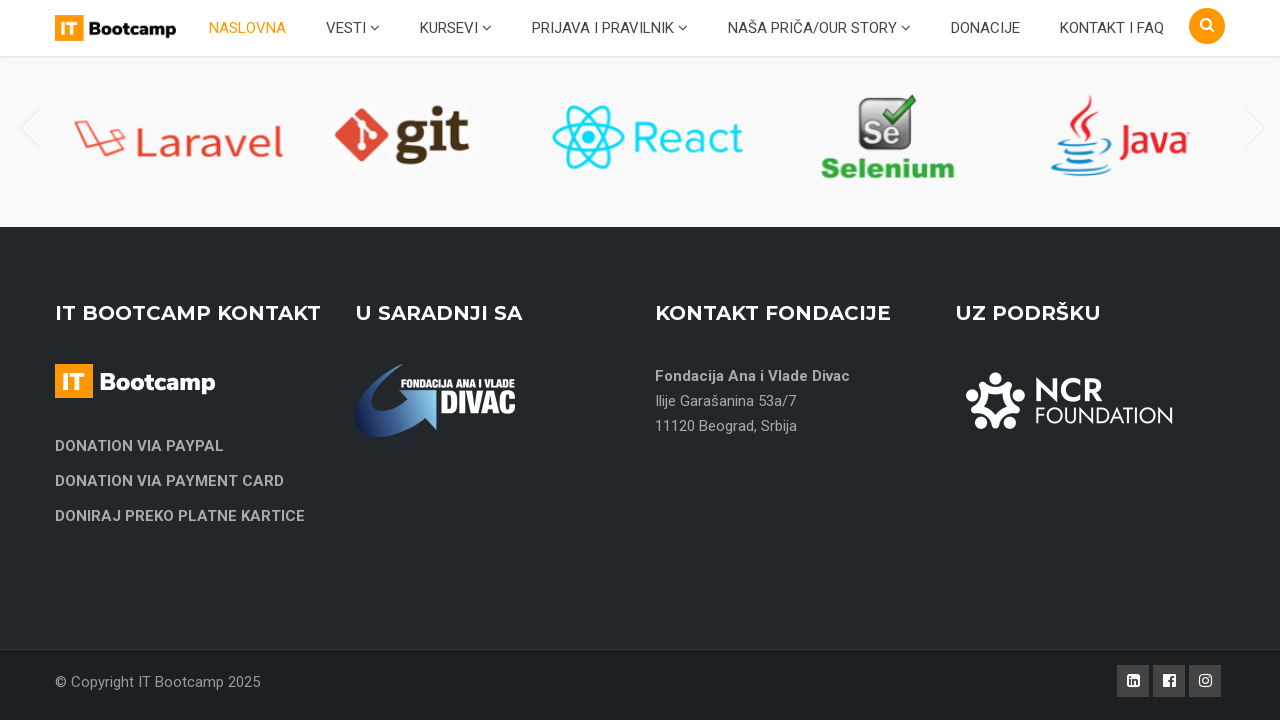

Retrieved image source attribute: https://itbootcamp.rs/wp-content/uploads/2018/03/logo_java.png
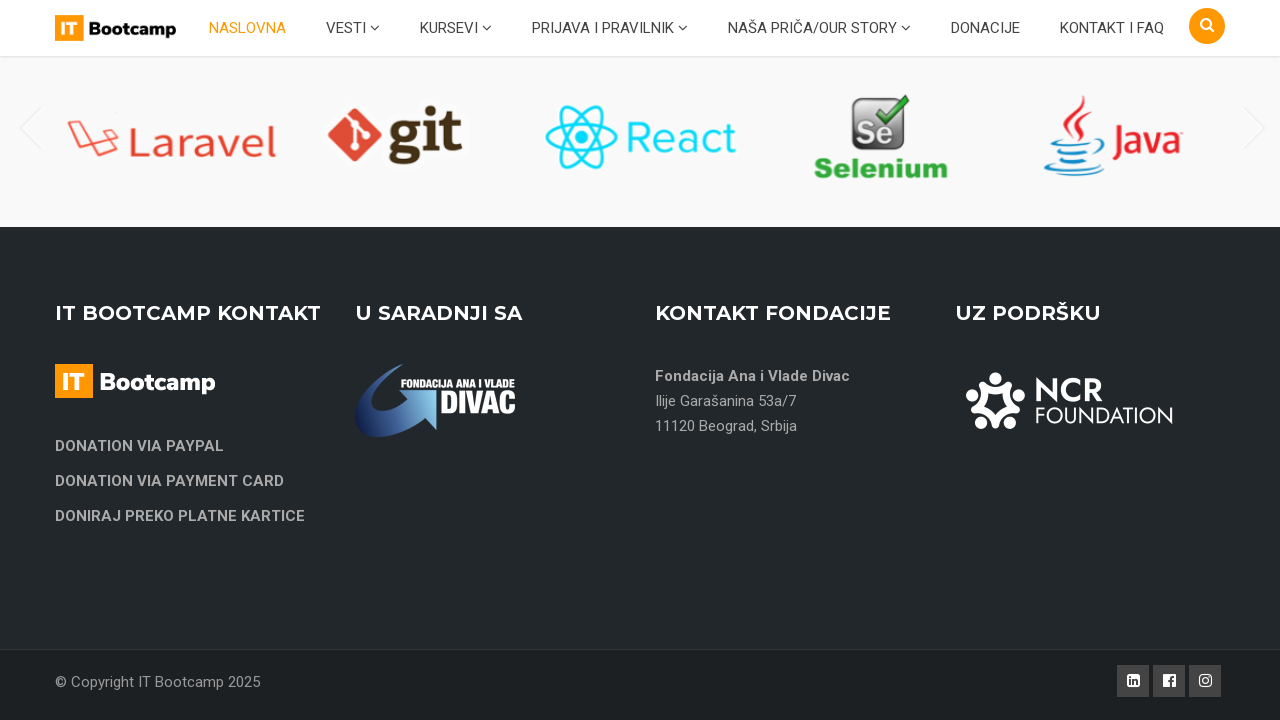

Checked HTTP status for image https://itbootcamp.rs/wp-content/uploads/2018/03/logo_java.png: 200
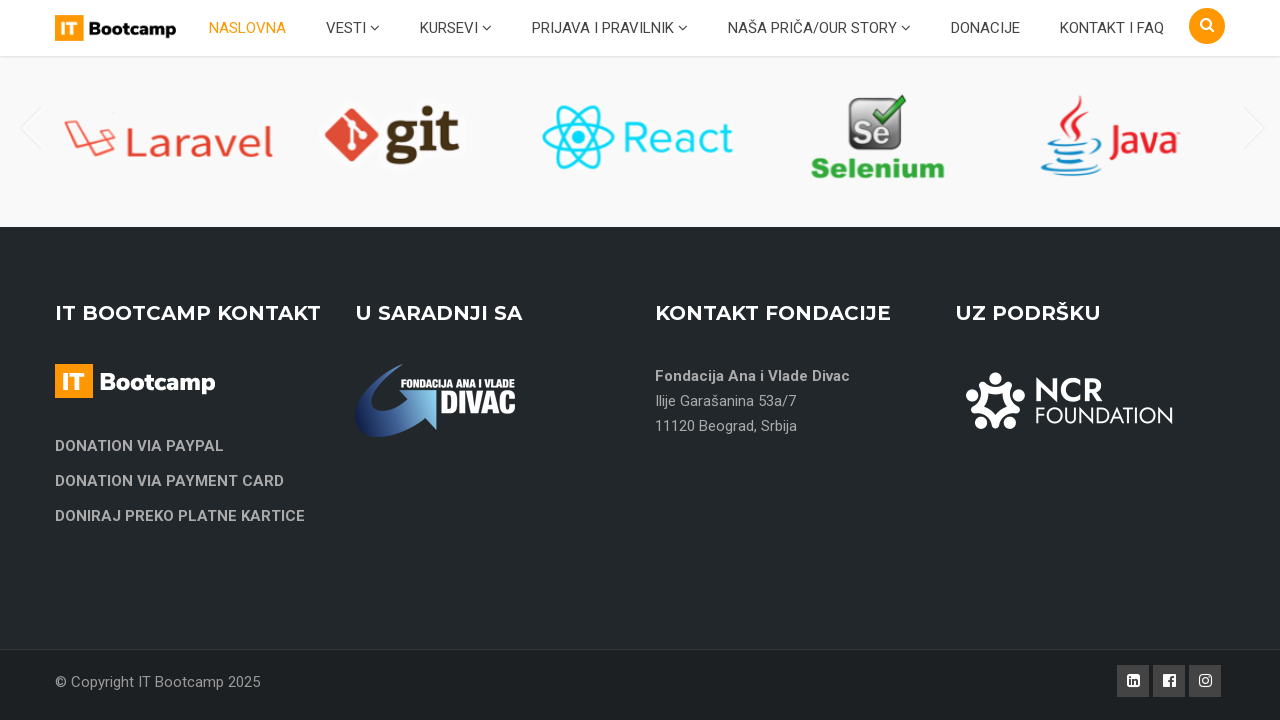

Verified image https://itbootcamp.rs/wp-content/uploads/2018/03/logo_java.png is accessible (status 200)
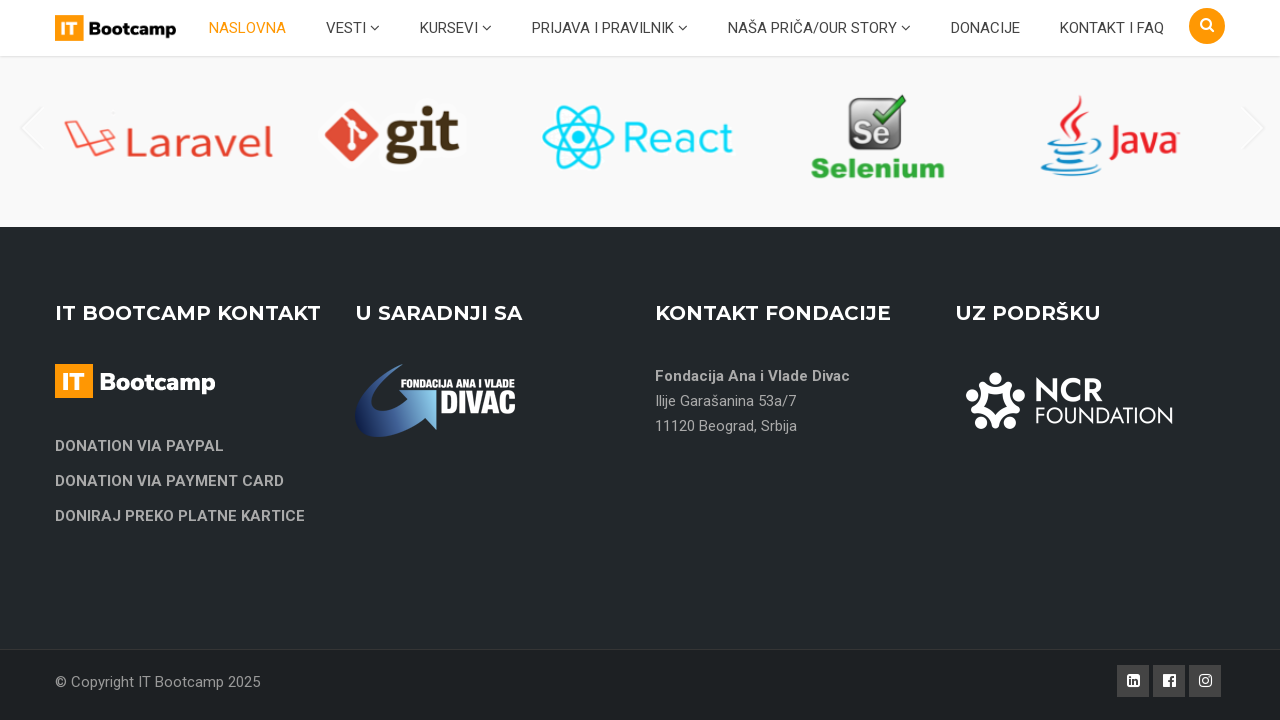

Retrieved image source attribute: https://itbootcamp.rs/wp-content/uploads/2018/03/logo_javascript.png
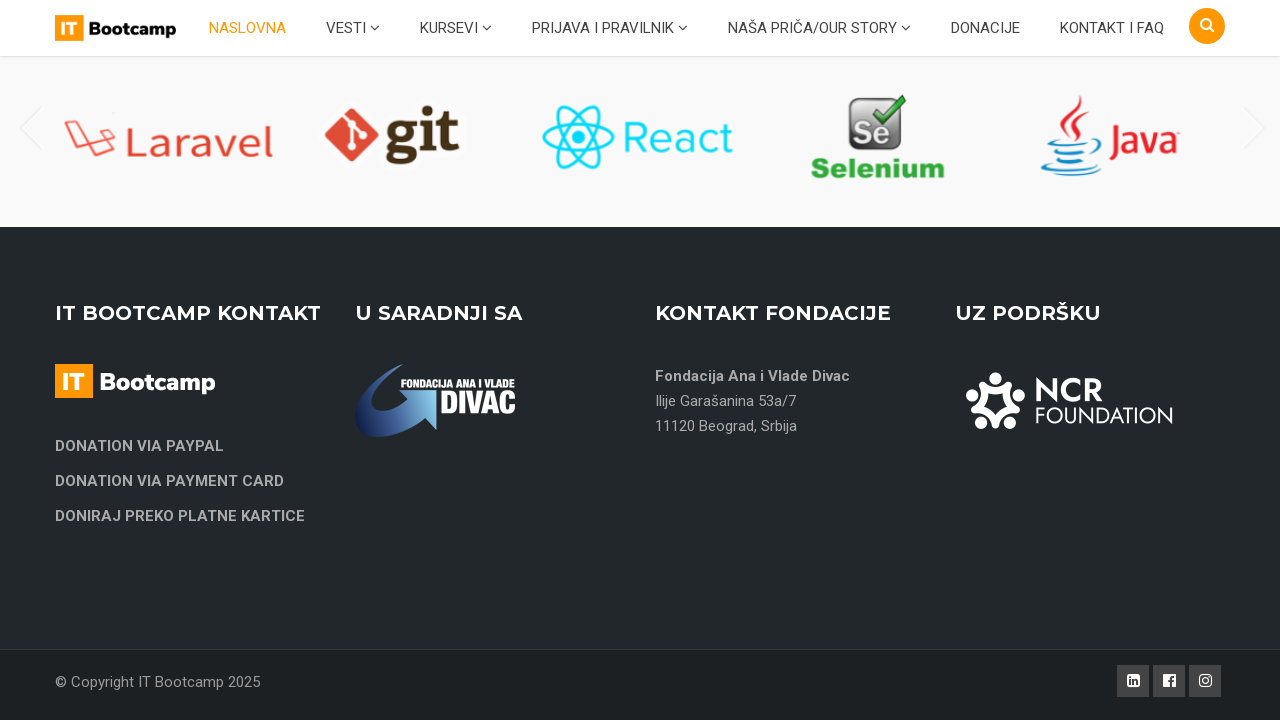

Checked HTTP status for image https://itbootcamp.rs/wp-content/uploads/2018/03/logo_javascript.png: 200
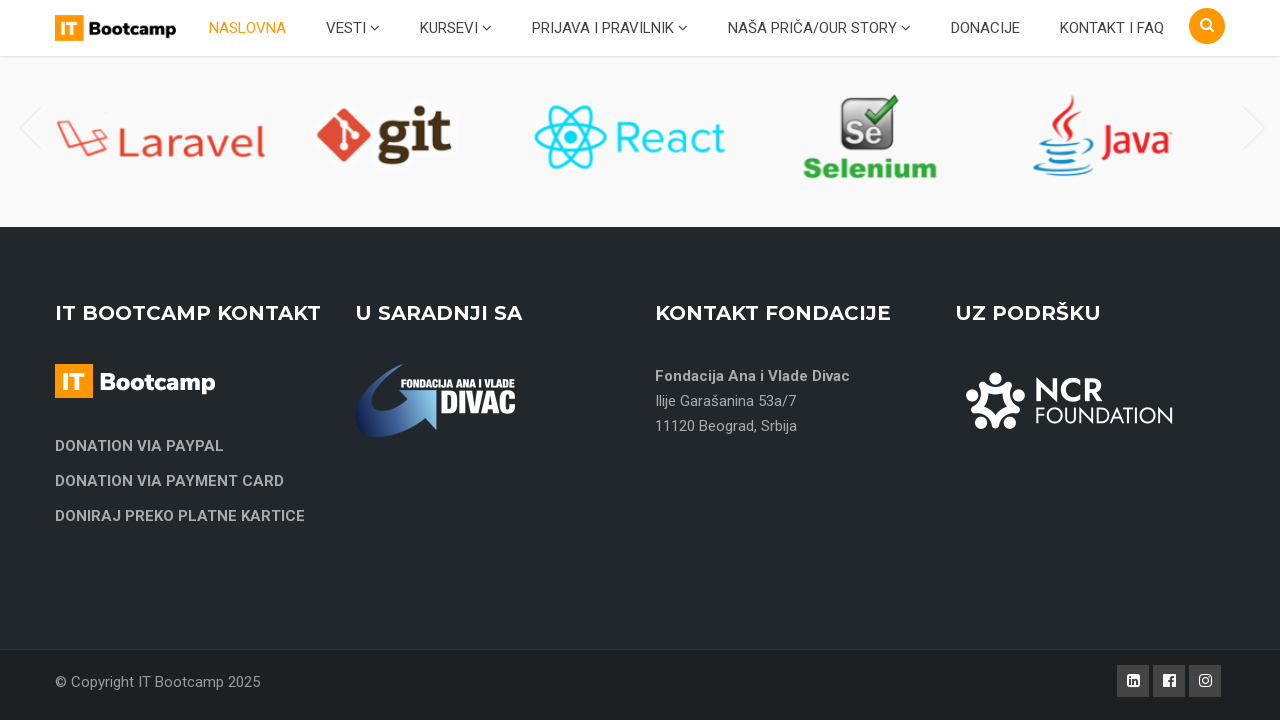

Verified image https://itbootcamp.rs/wp-content/uploads/2018/03/logo_javascript.png is accessible (status 200)
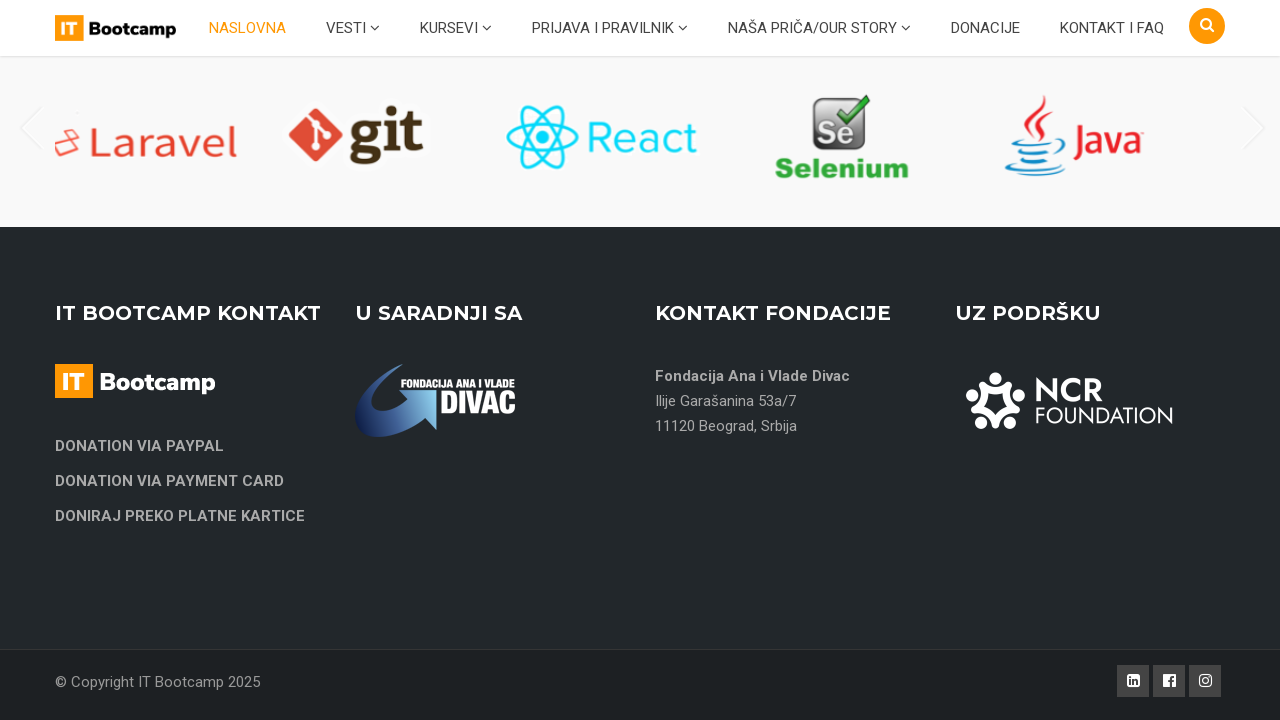

Retrieved image source attribute: https://itbootcamp.rs/wp-content/uploads/2018/03/logo_php.png
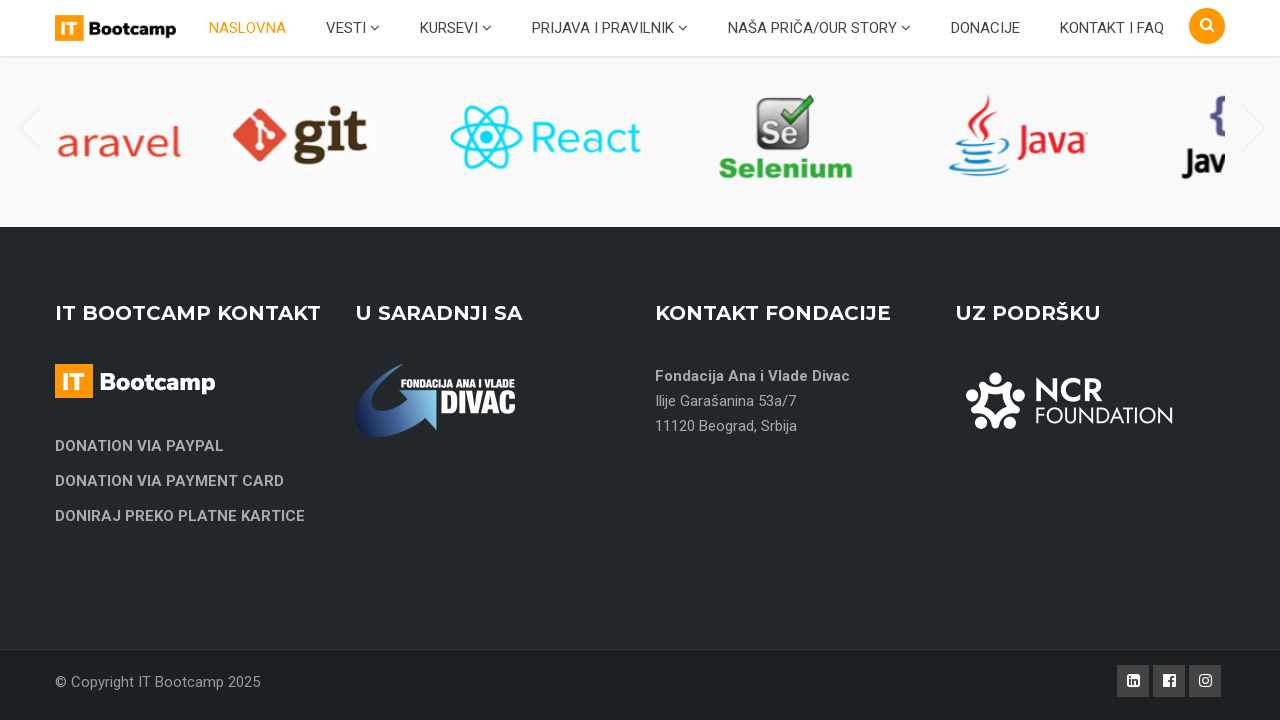

Checked HTTP status for image https://itbootcamp.rs/wp-content/uploads/2018/03/logo_php.png: 200
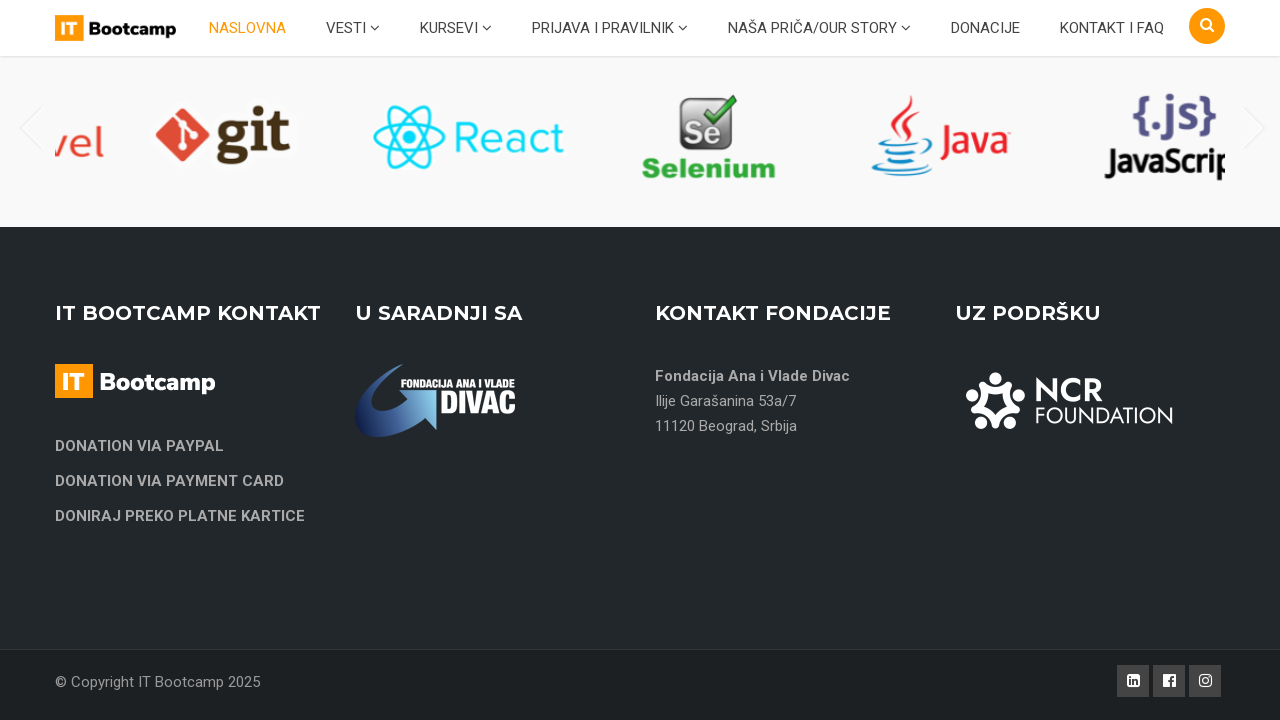

Verified image https://itbootcamp.rs/wp-content/uploads/2018/03/logo_php.png is accessible (status 200)
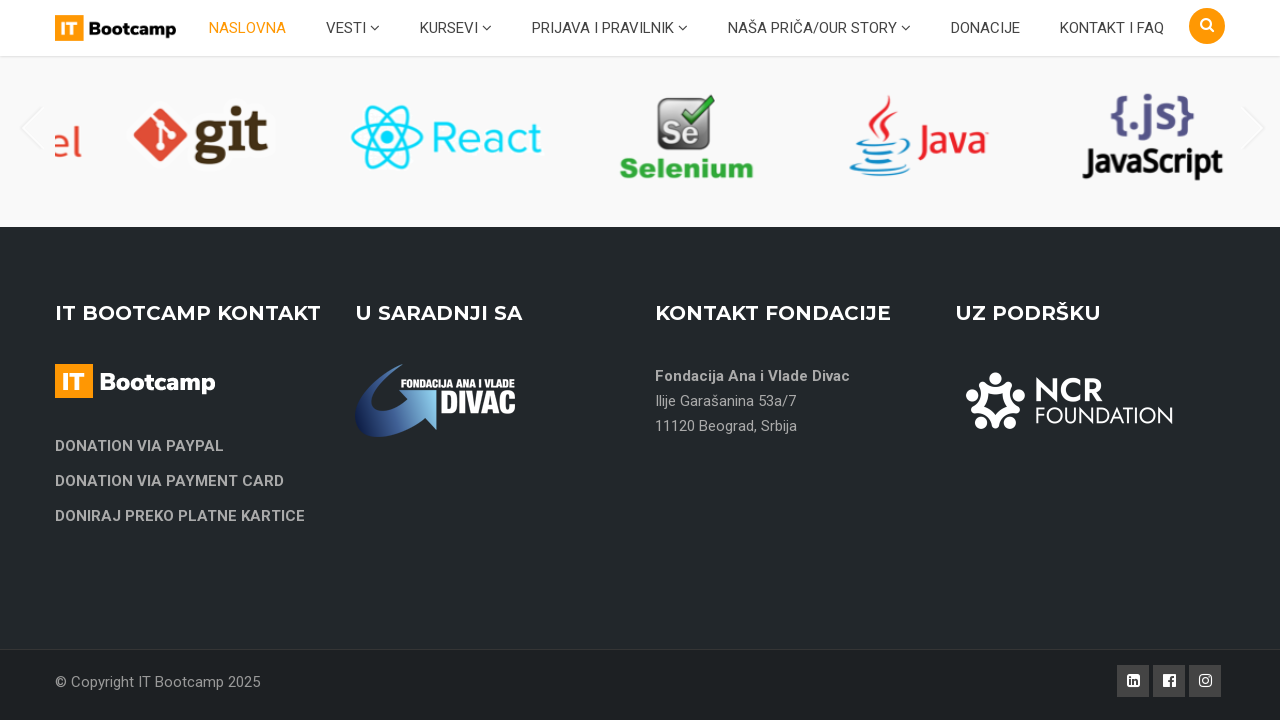

Retrieved image source attribute: https://itbootcamp.rs/wp-content/uploads/2018/03/logo_mysql.png
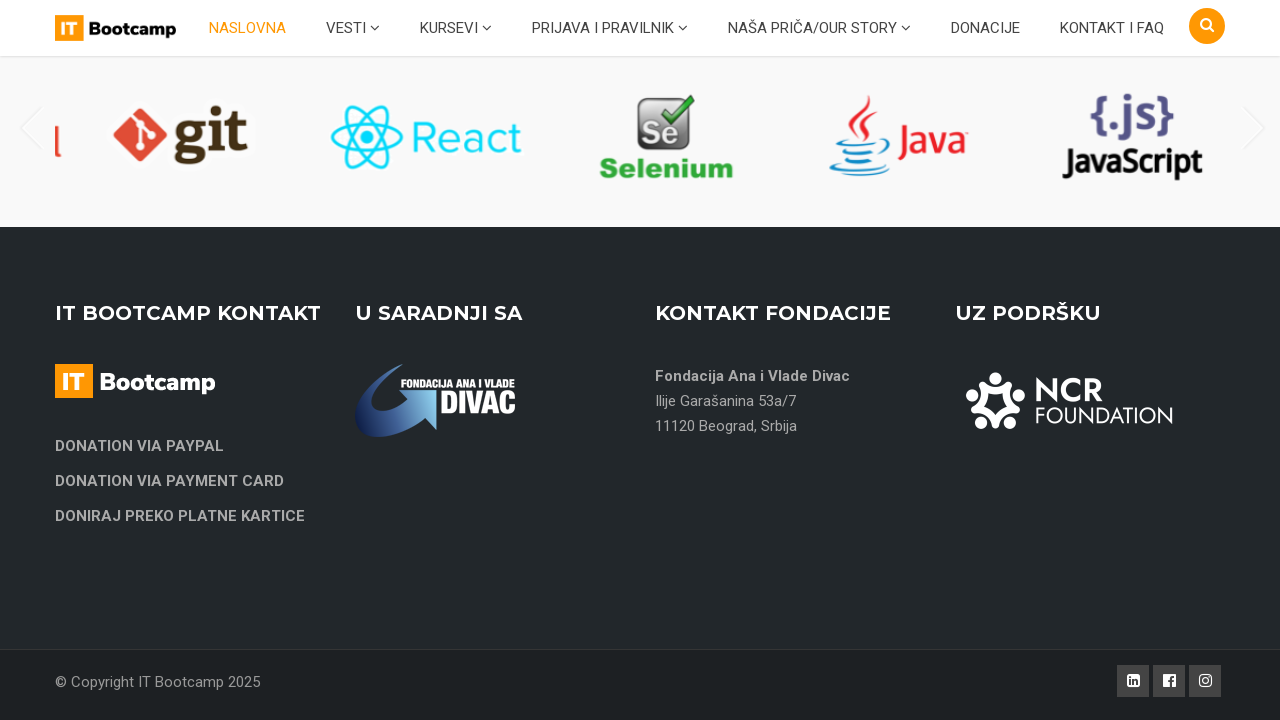

Checked HTTP status for image https://itbootcamp.rs/wp-content/uploads/2018/03/logo_mysql.png: 200
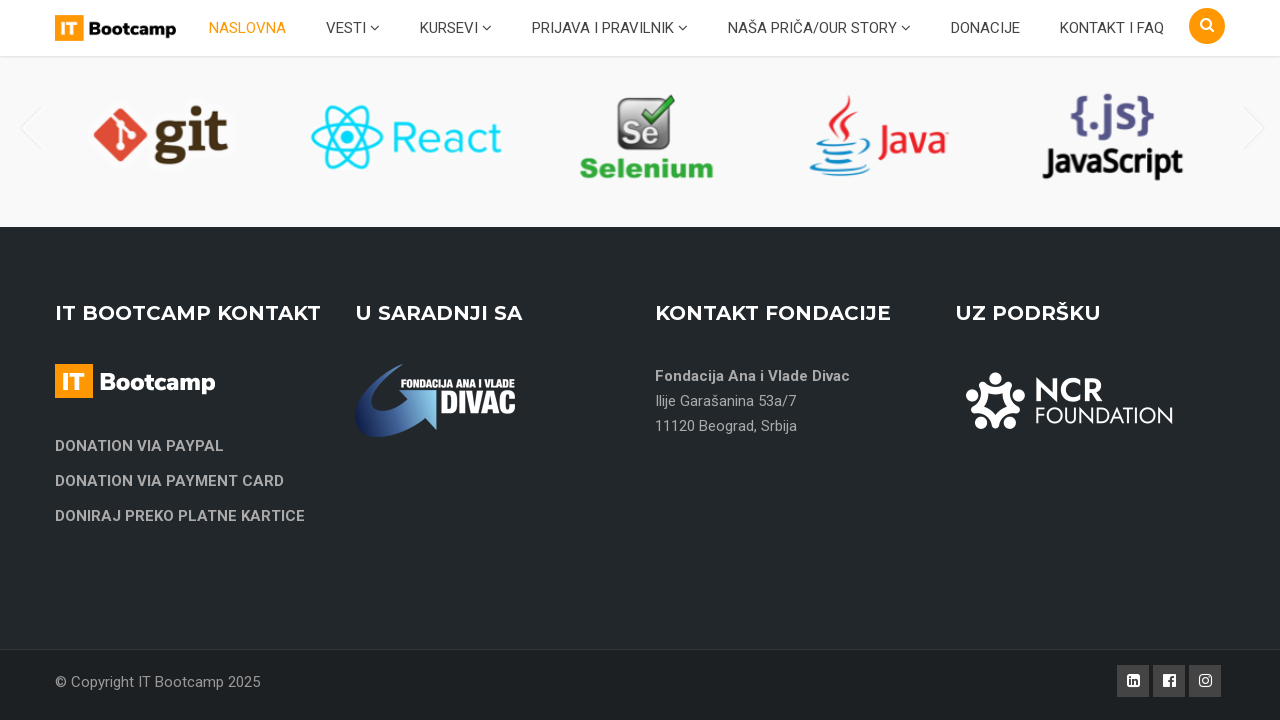

Verified image https://itbootcamp.rs/wp-content/uploads/2018/03/logo_mysql.png is accessible (status 200)
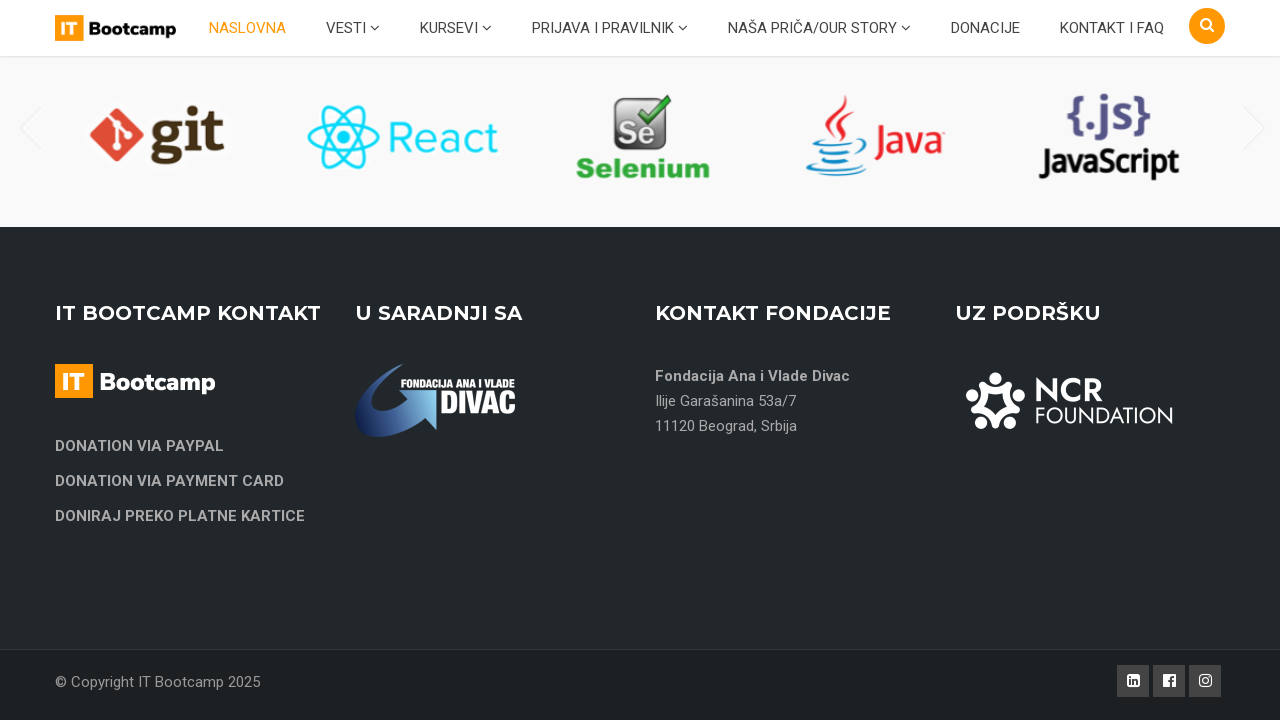

Retrieved image source attribute: https://itbootcamp.rs/wp-content/uploads/2018/03/logo_html.png
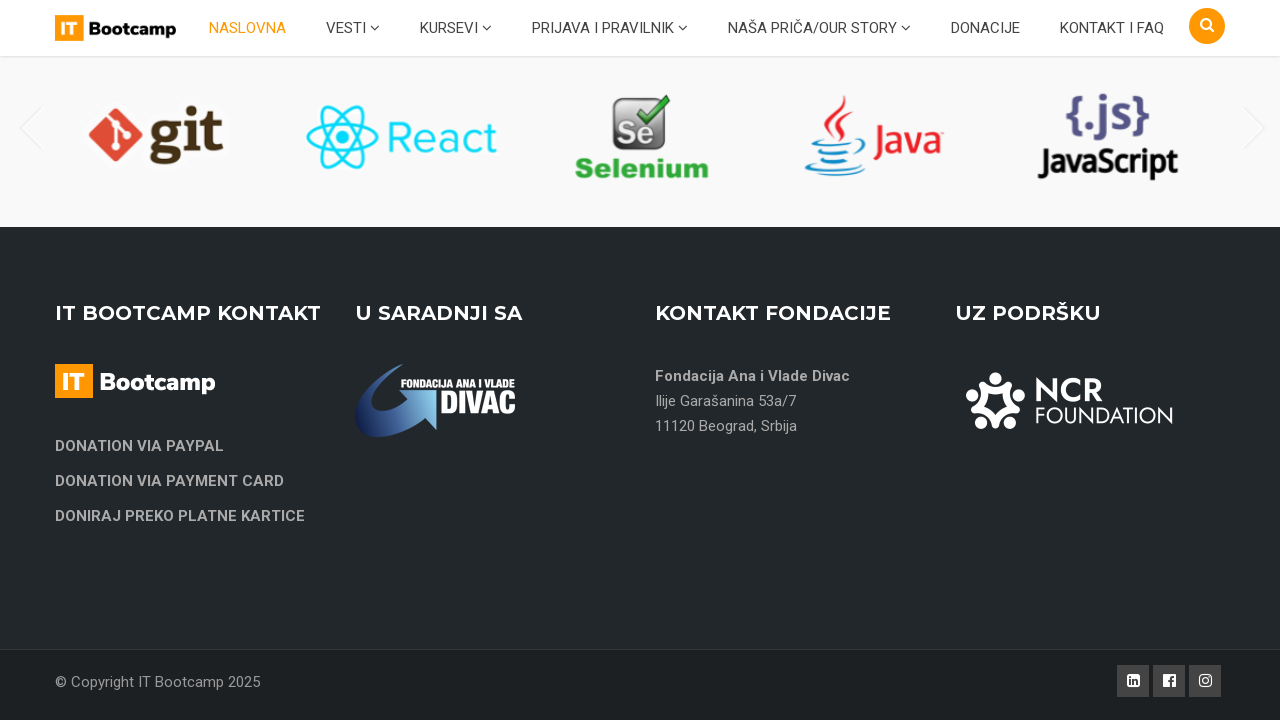

Checked HTTP status for image https://itbootcamp.rs/wp-content/uploads/2018/03/logo_html.png: 200
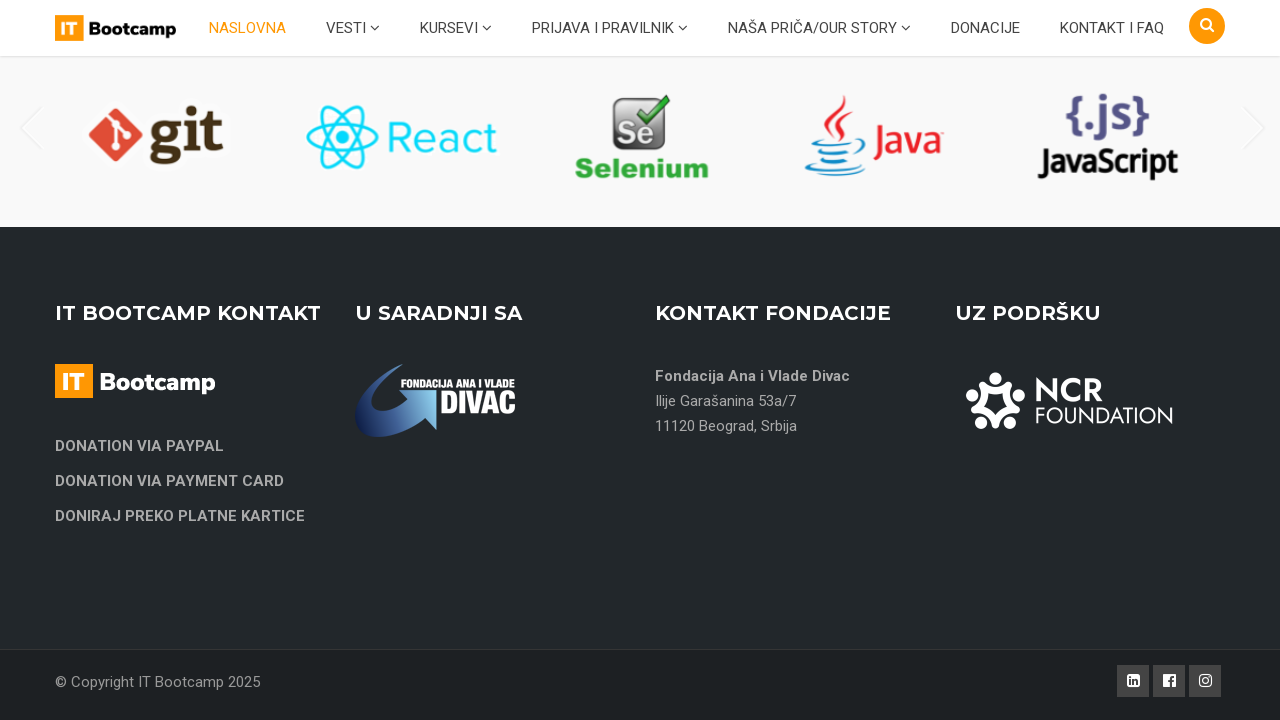

Verified image https://itbootcamp.rs/wp-content/uploads/2018/03/logo_html.png is accessible (status 200)
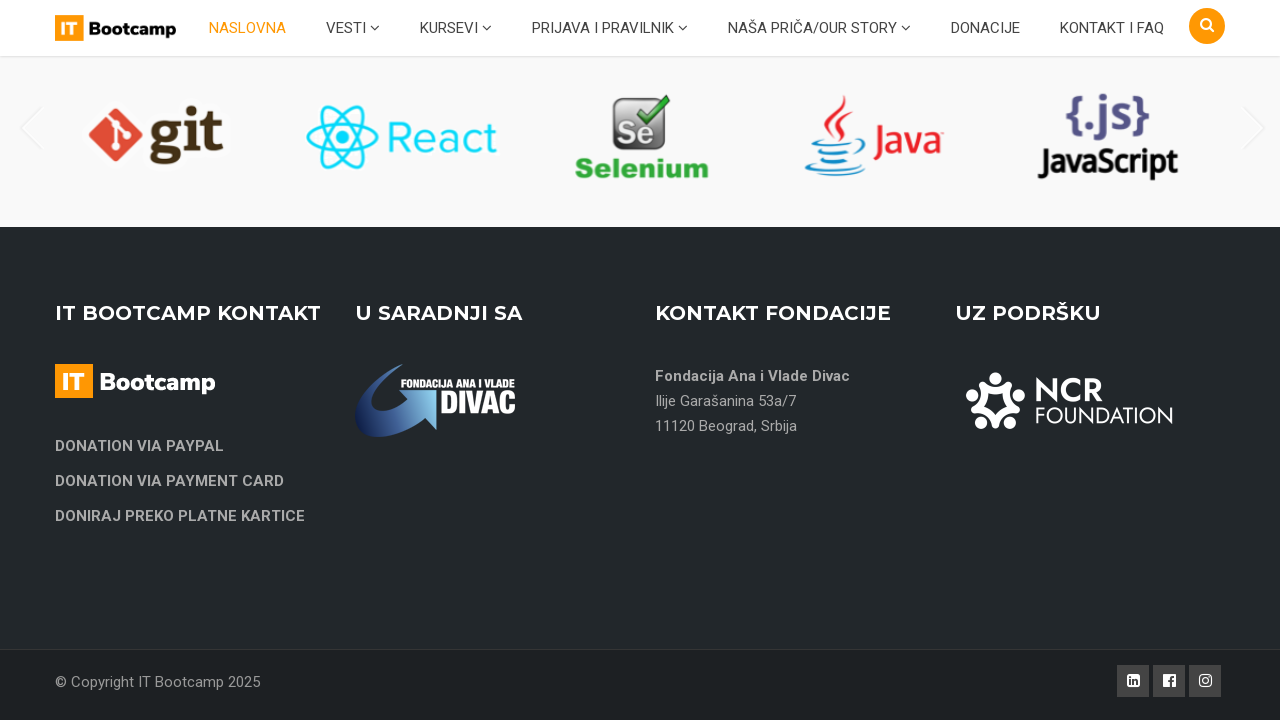

Waited 5 seconds for visibility
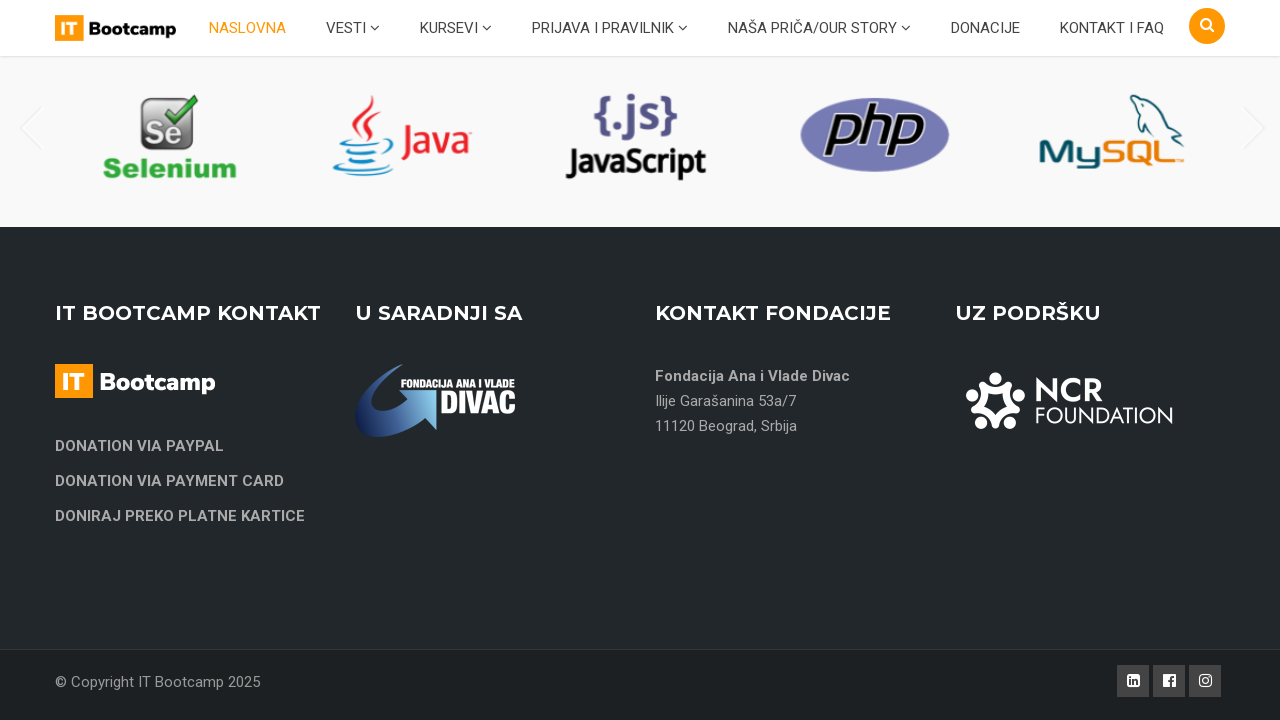

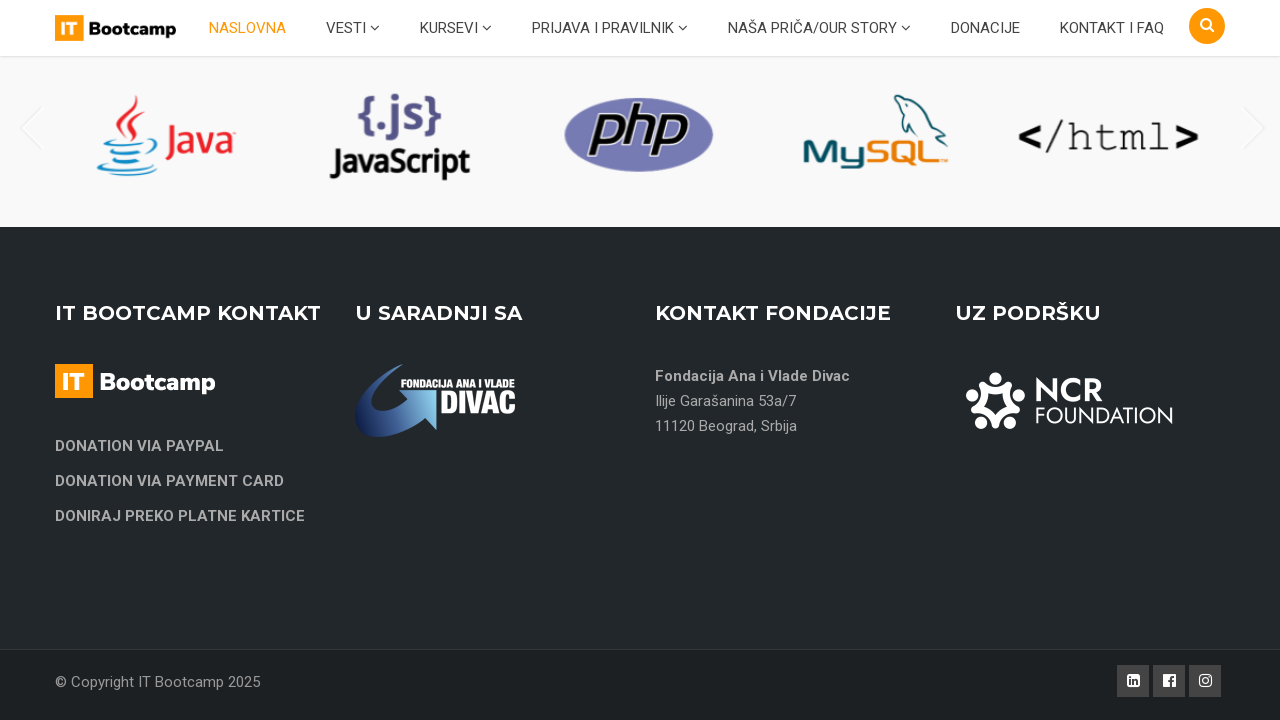